Tests multiple checkbox selection by first selecting all checkboxes, then refreshing and selecting only specific checkboxes

Starting URL: https://automationfc.github.io/multiple-fields/

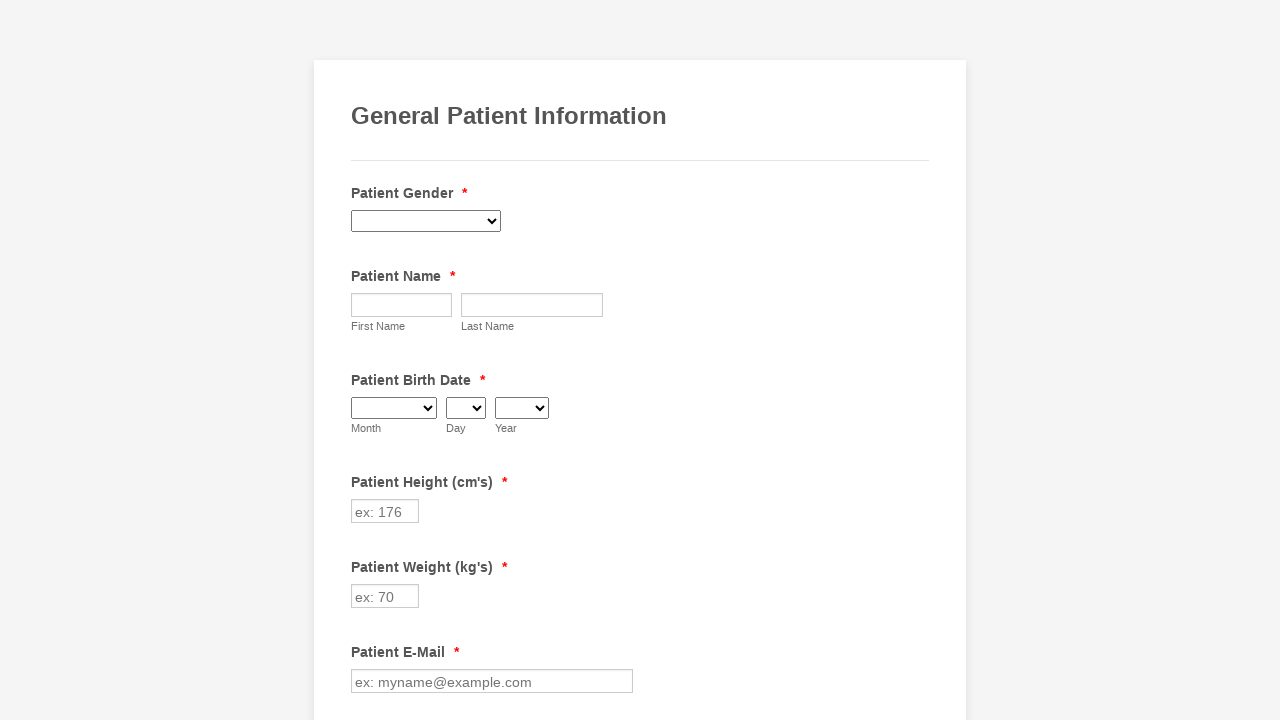

Located all checkboxes in the form
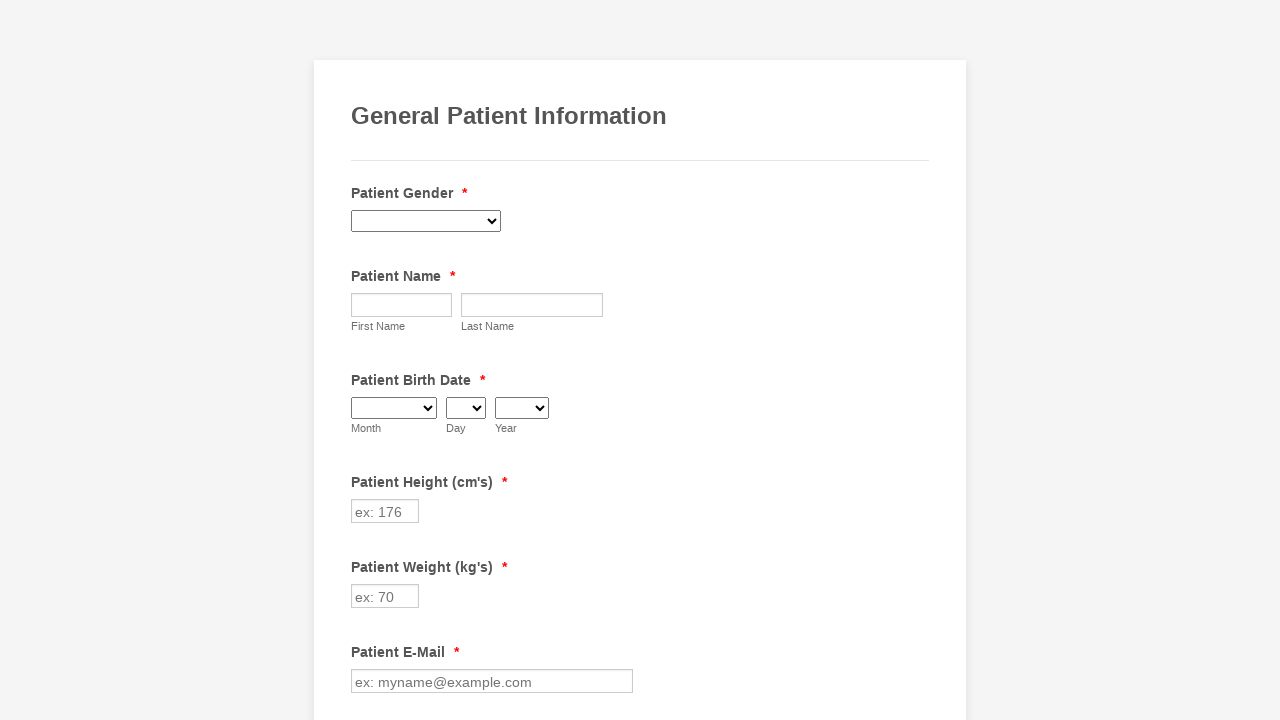

Clicked checkbox at index 0 to select it at (362, 360) on div.form-single-column input[type='checkbox'] >> nth=0
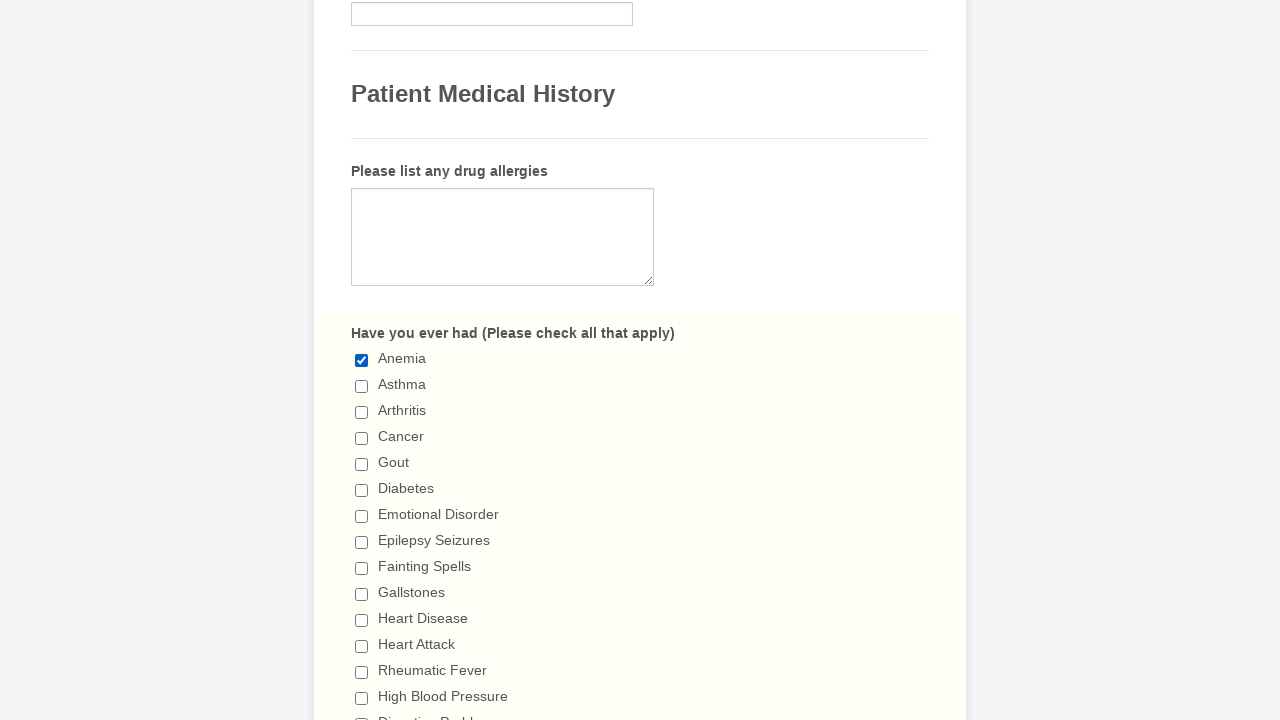

Clicked checkbox at index 1 to select it at (362, 386) on div.form-single-column input[type='checkbox'] >> nth=1
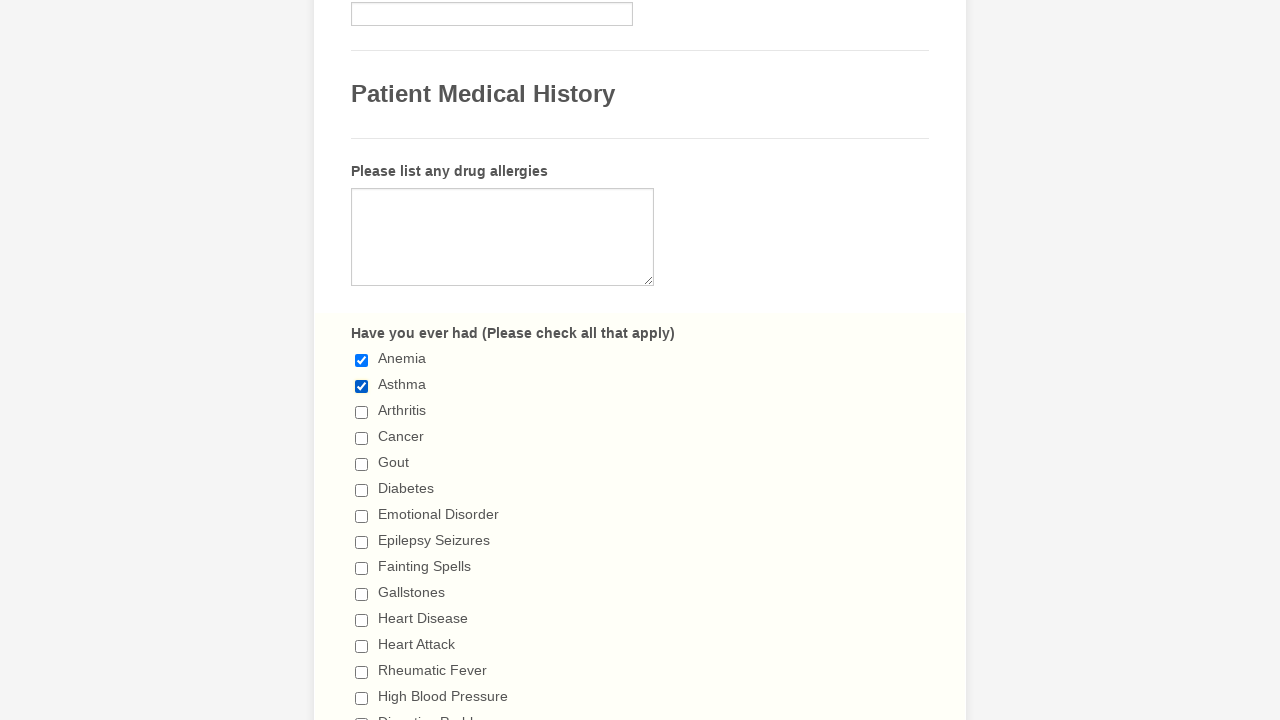

Clicked checkbox at index 2 to select it at (362, 412) on div.form-single-column input[type='checkbox'] >> nth=2
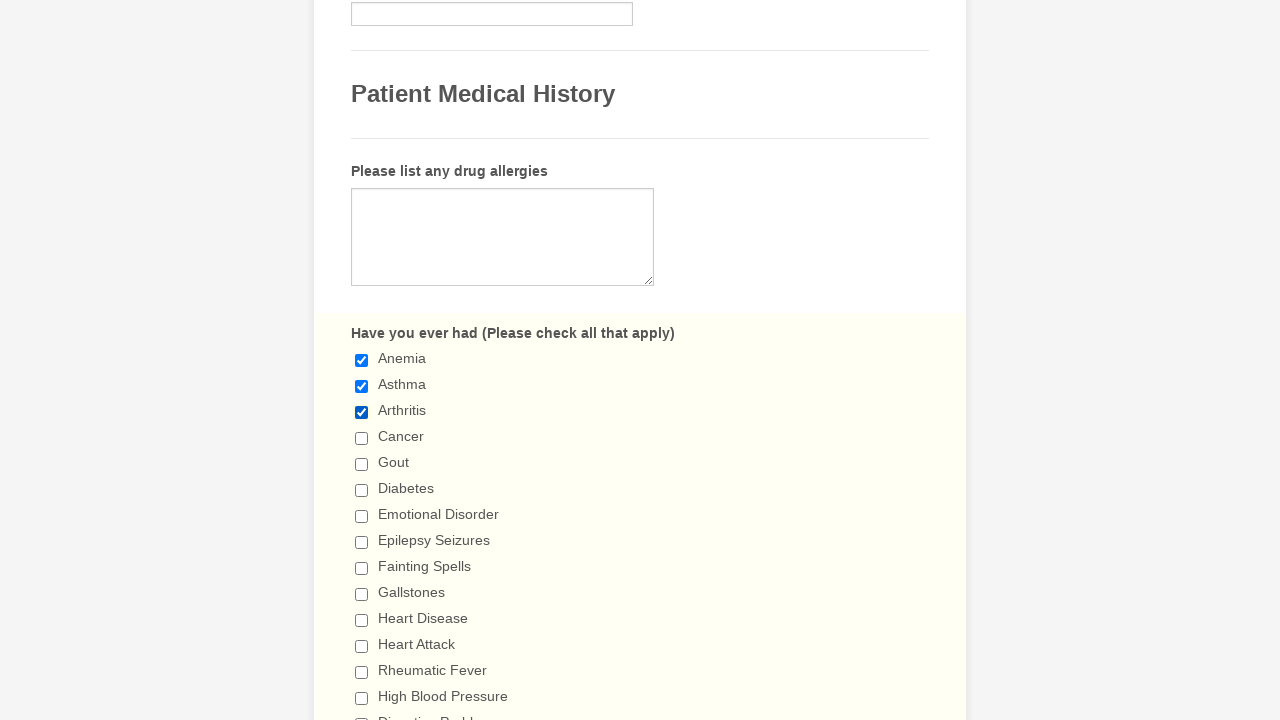

Clicked checkbox at index 3 to select it at (362, 438) on div.form-single-column input[type='checkbox'] >> nth=3
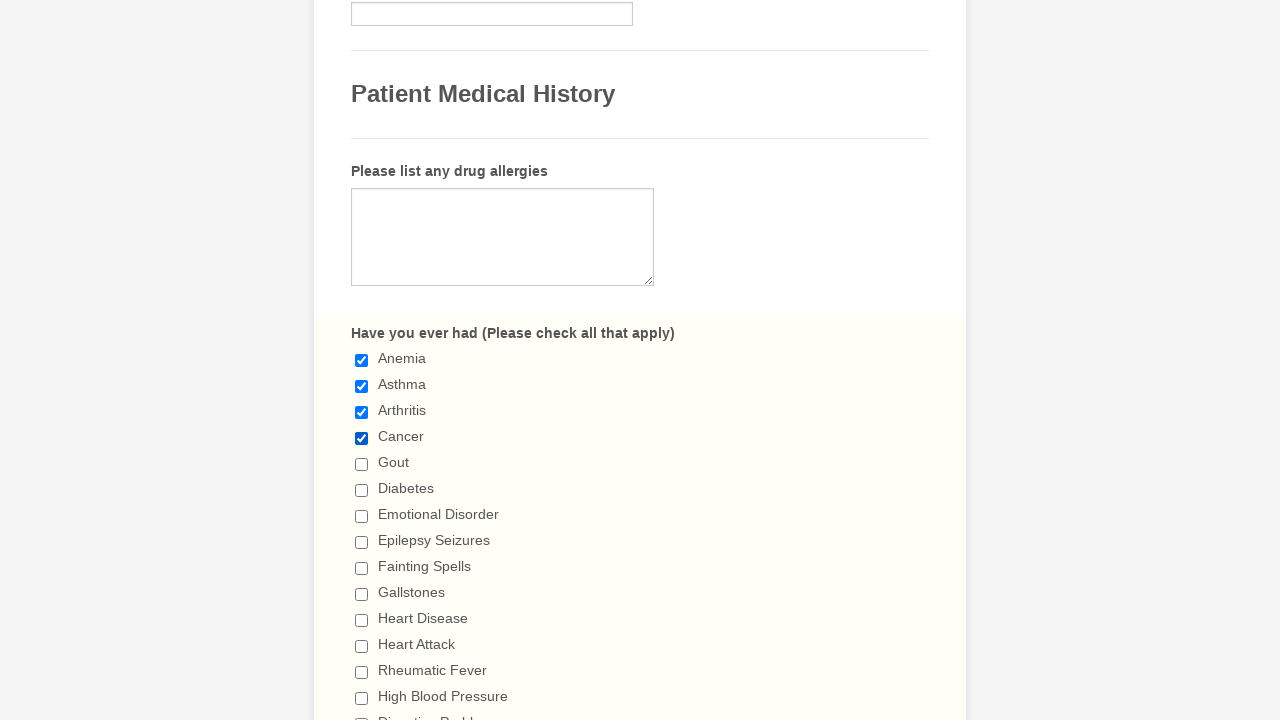

Clicked checkbox at index 4 to select it at (362, 464) on div.form-single-column input[type='checkbox'] >> nth=4
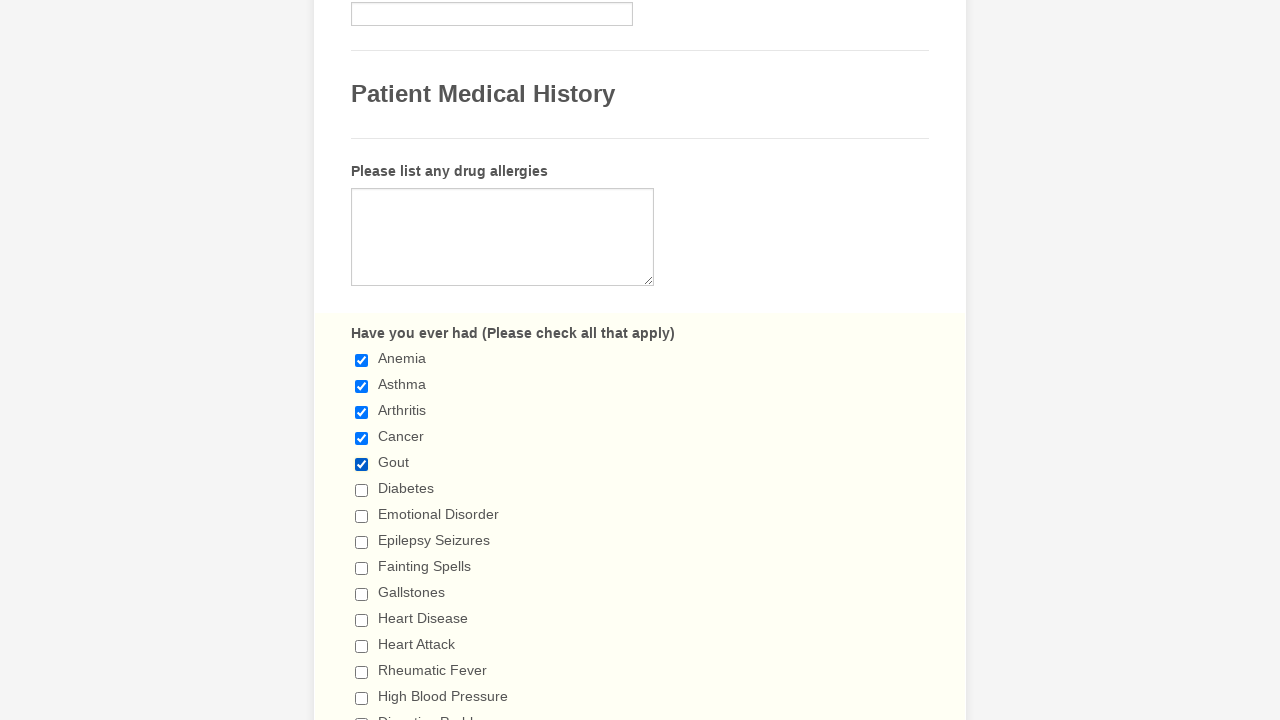

Clicked checkbox at index 5 to select it at (362, 490) on div.form-single-column input[type='checkbox'] >> nth=5
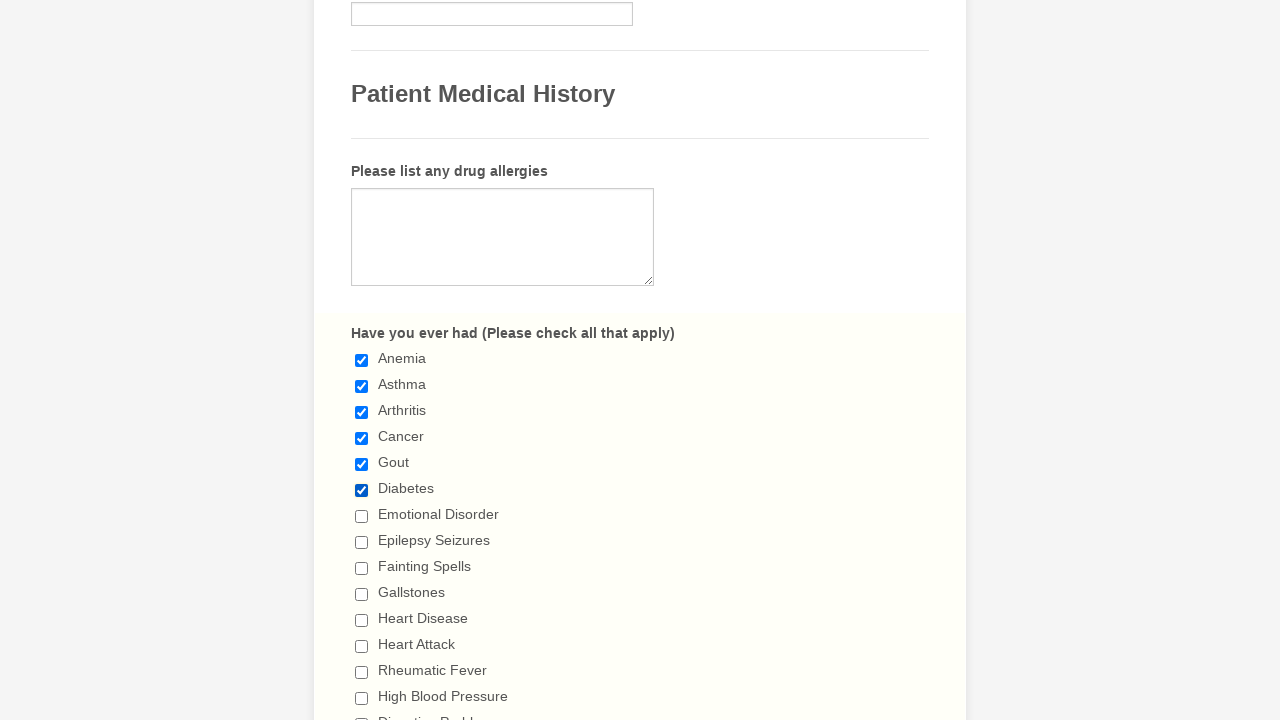

Clicked checkbox at index 6 to select it at (362, 516) on div.form-single-column input[type='checkbox'] >> nth=6
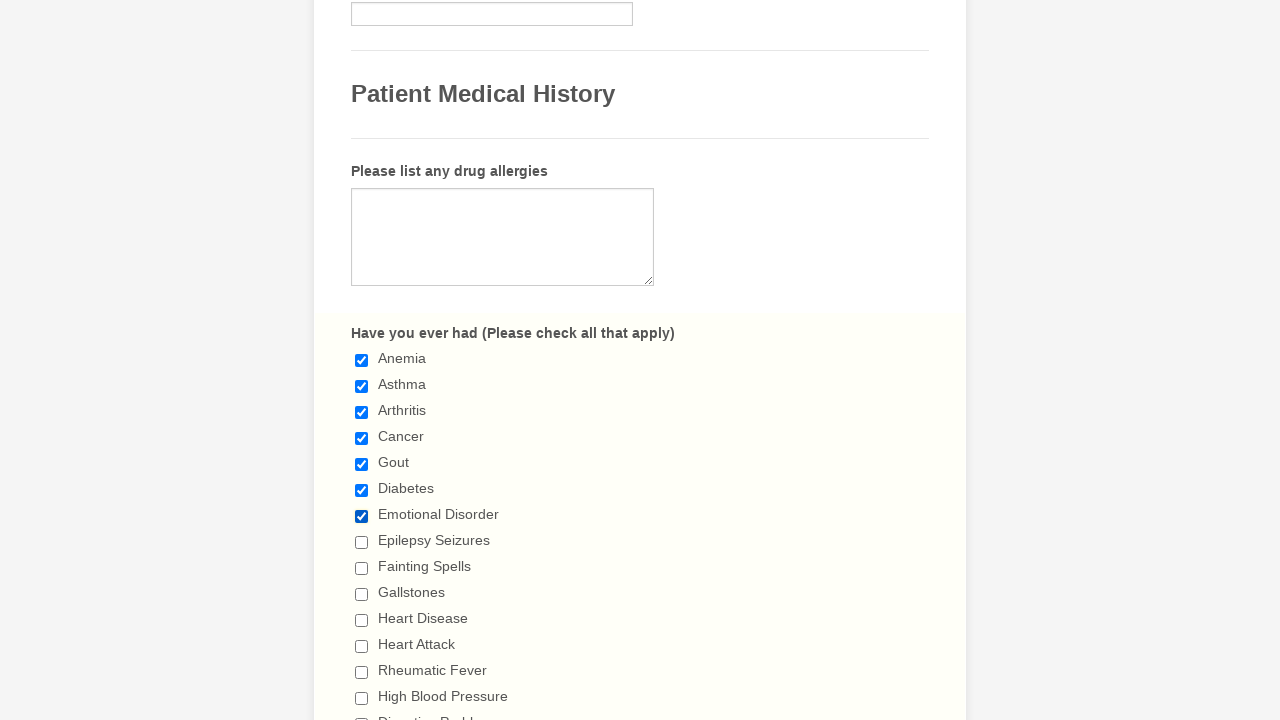

Clicked checkbox at index 7 to select it at (362, 542) on div.form-single-column input[type='checkbox'] >> nth=7
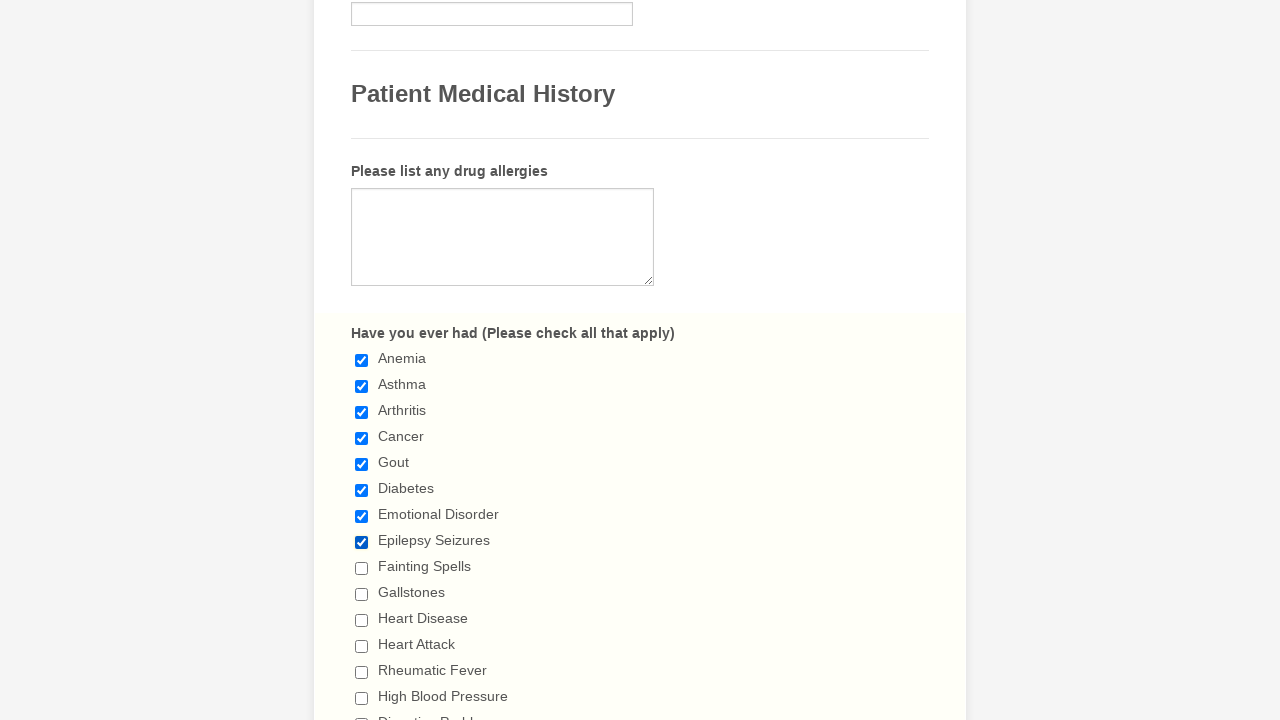

Clicked checkbox at index 8 to select it at (362, 568) on div.form-single-column input[type='checkbox'] >> nth=8
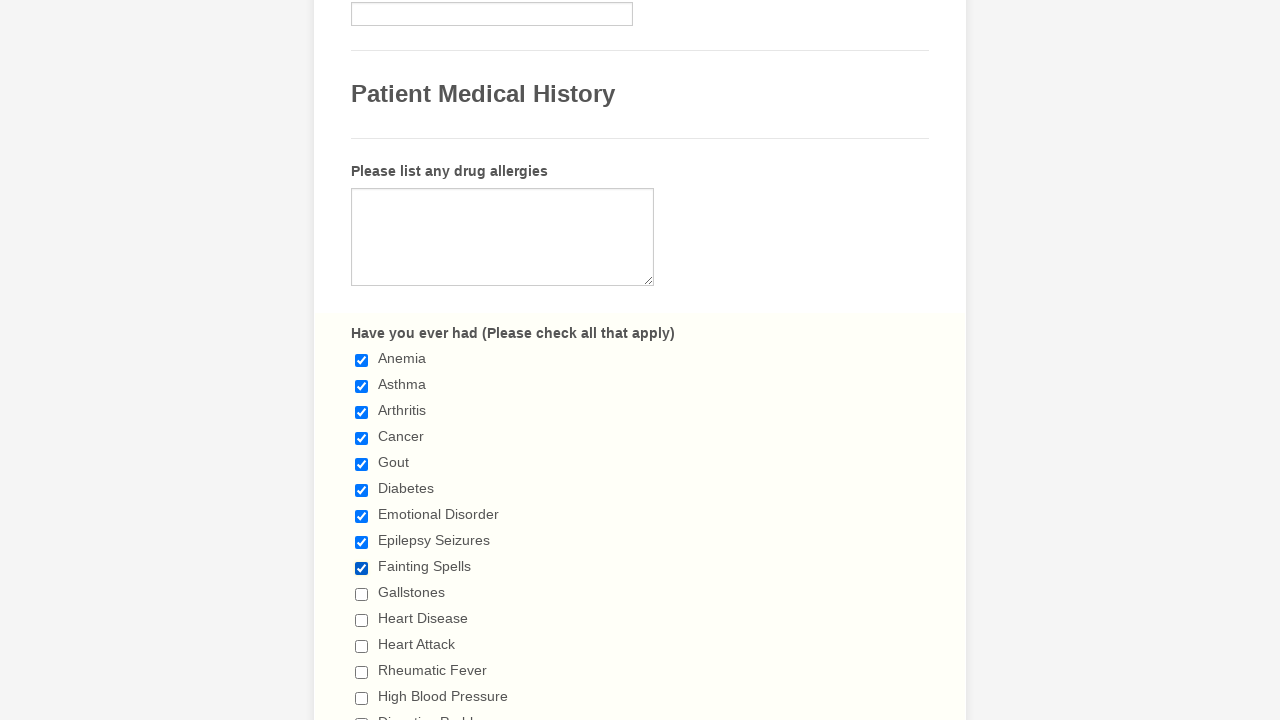

Clicked checkbox at index 9 to select it at (362, 594) on div.form-single-column input[type='checkbox'] >> nth=9
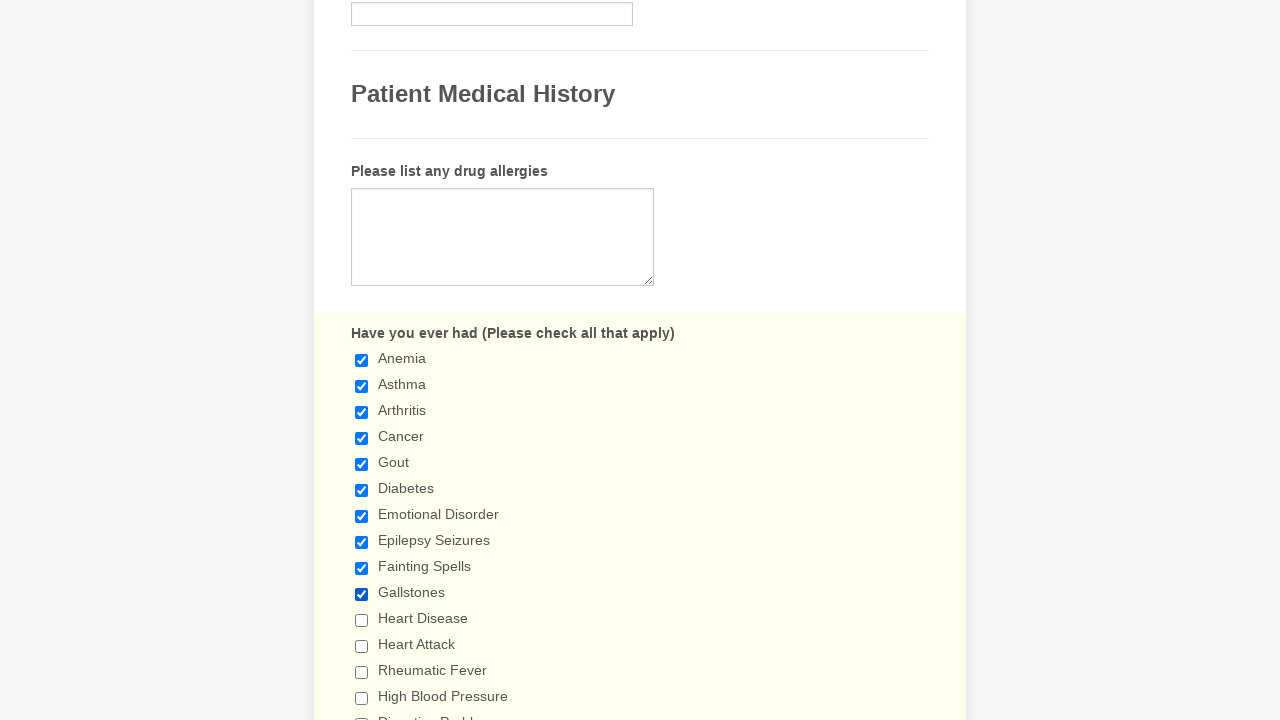

Clicked checkbox at index 10 to select it at (362, 620) on div.form-single-column input[type='checkbox'] >> nth=10
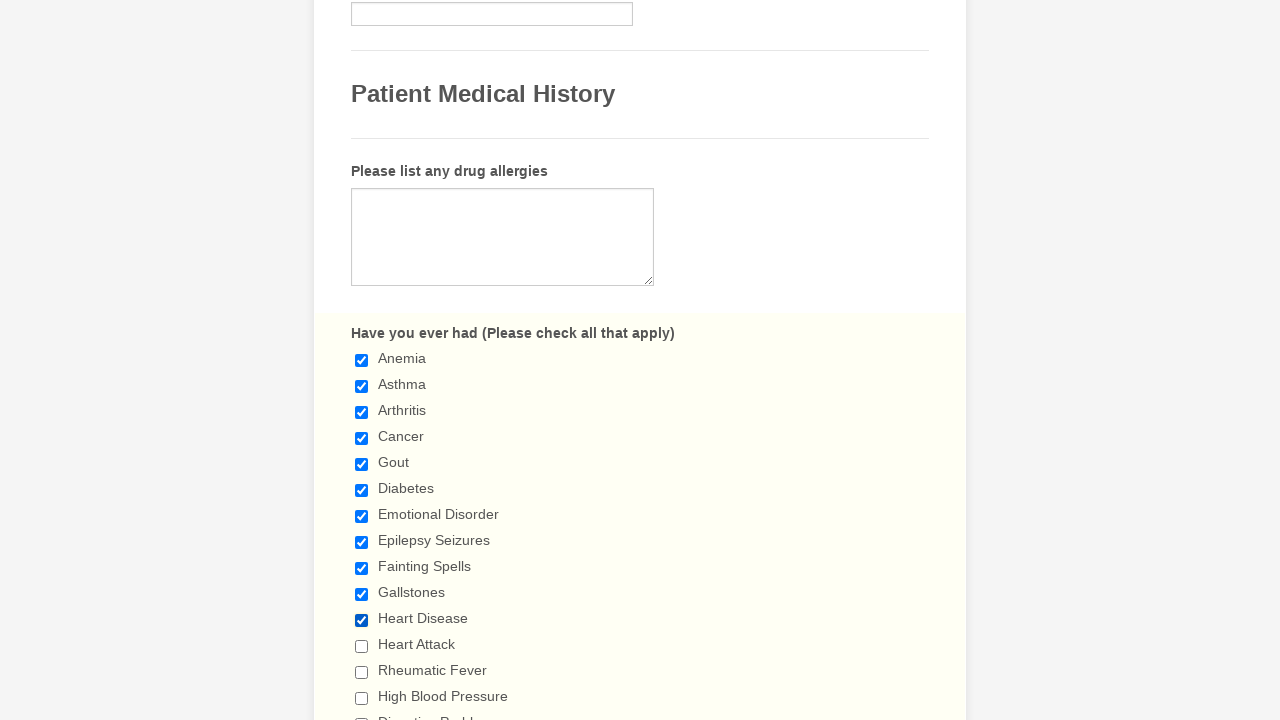

Clicked checkbox at index 11 to select it at (362, 646) on div.form-single-column input[type='checkbox'] >> nth=11
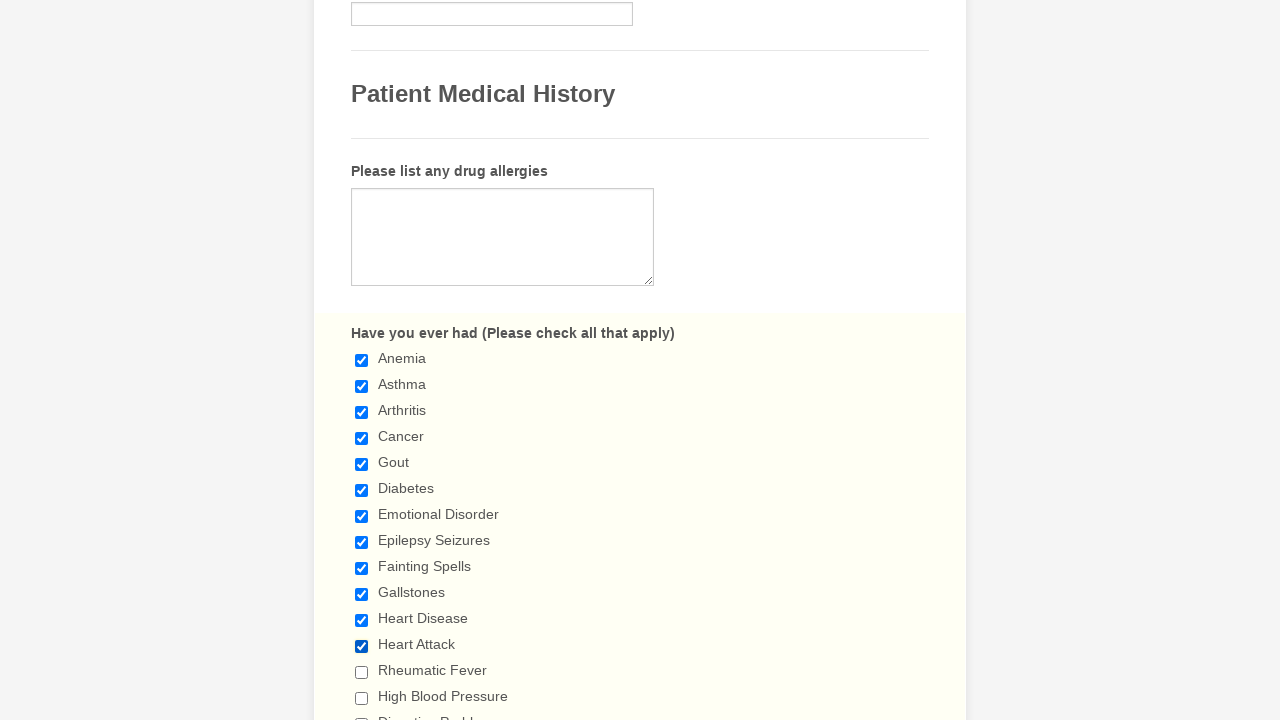

Clicked checkbox at index 12 to select it at (362, 672) on div.form-single-column input[type='checkbox'] >> nth=12
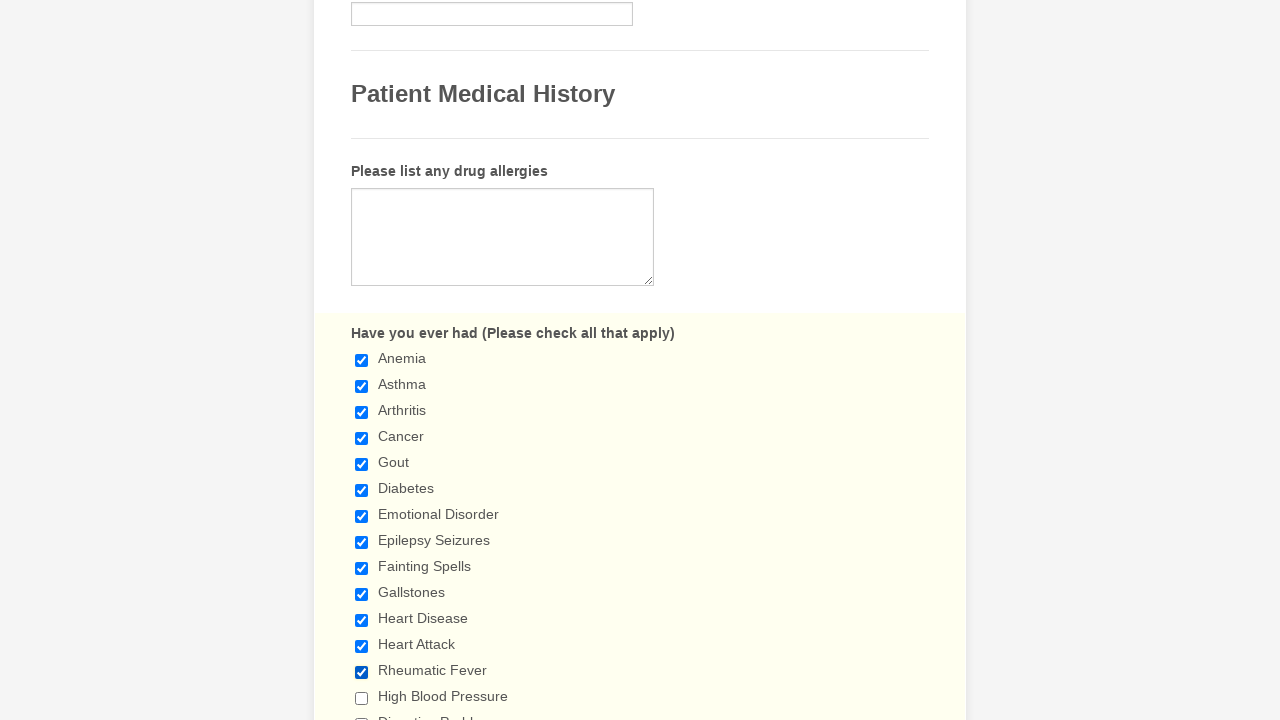

Clicked checkbox at index 13 to select it at (362, 698) on div.form-single-column input[type='checkbox'] >> nth=13
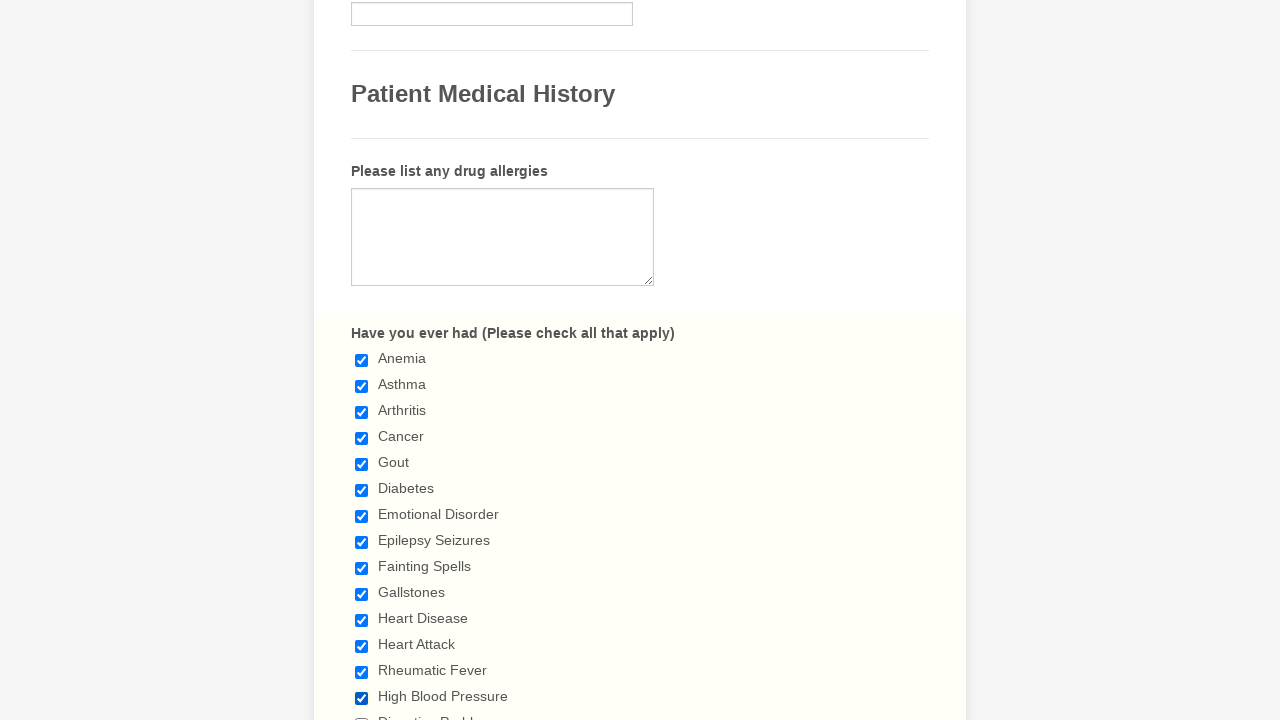

Clicked checkbox at index 14 to select it at (362, 714) on div.form-single-column input[type='checkbox'] >> nth=14
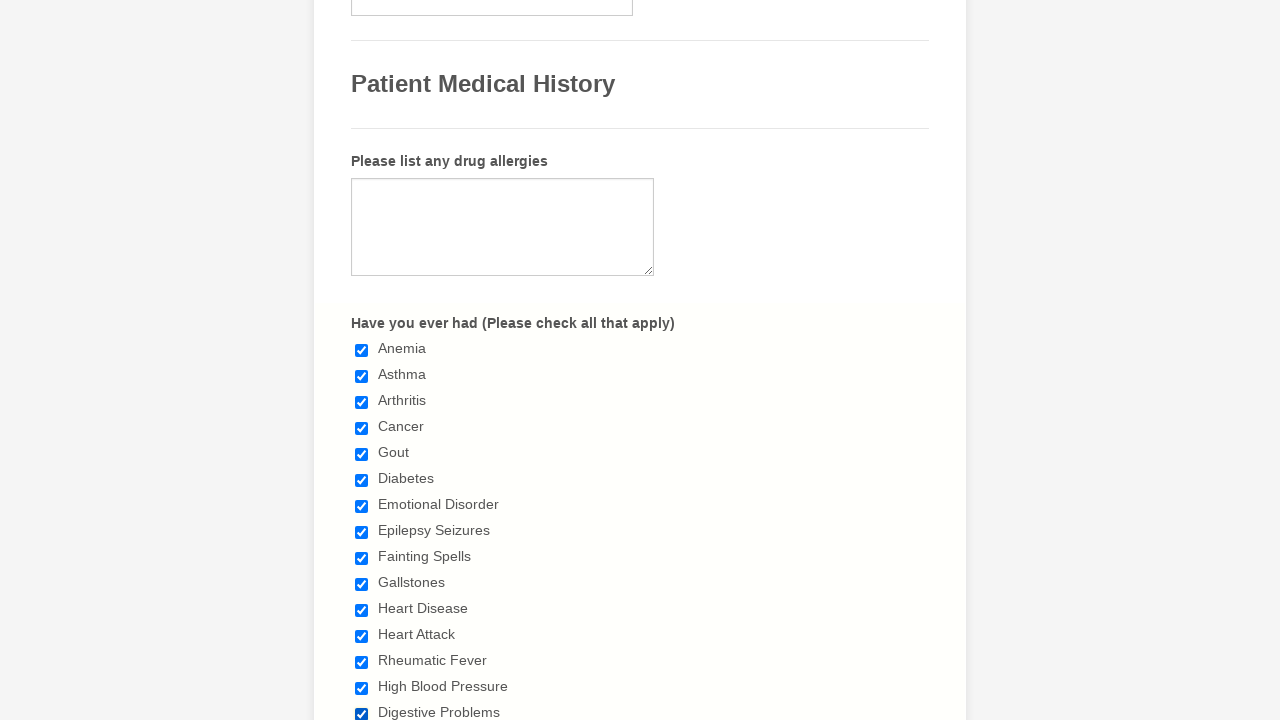

Clicked checkbox at index 15 to select it at (362, 360) on div.form-single-column input[type='checkbox'] >> nth=15
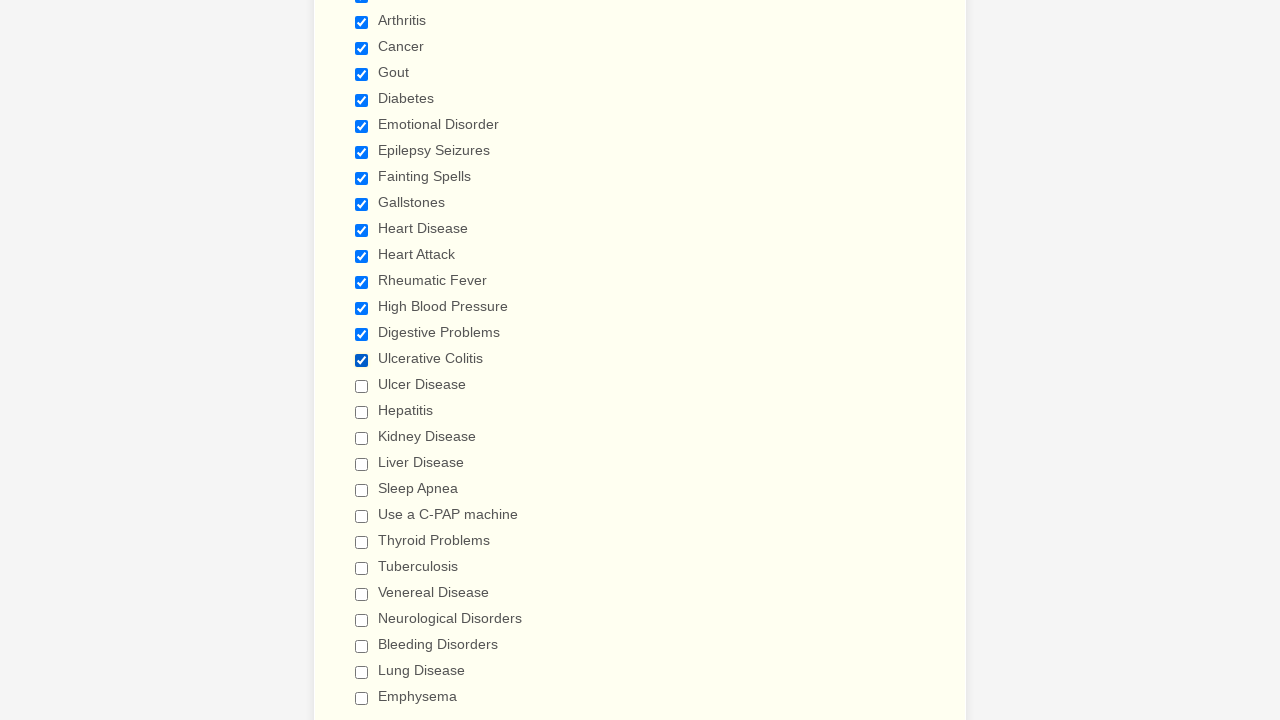

Clicked checkbox at index 16 to select it at (362, 386) on div.form-single-column input[type='checkbox'] >> nth=16
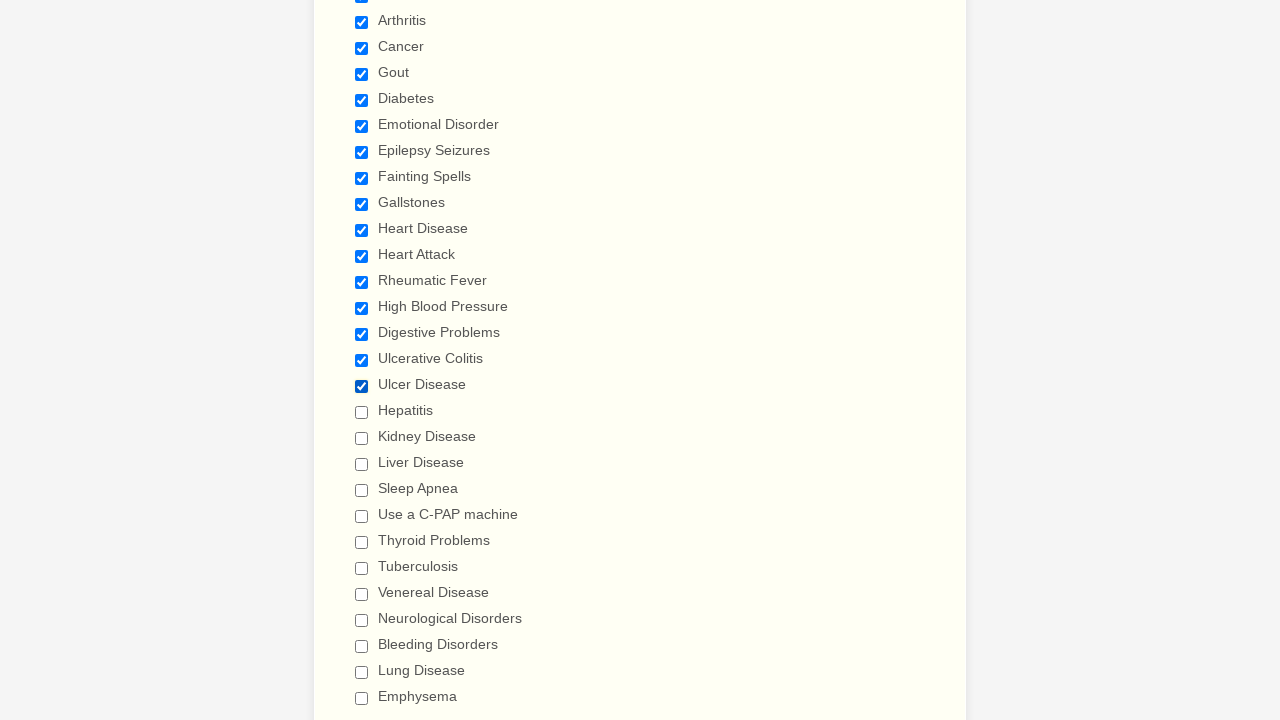

Clicked checkbox at index 17 to select it at (362, 412) on div.form-single-column input[type='checkbox'] >> nth=17
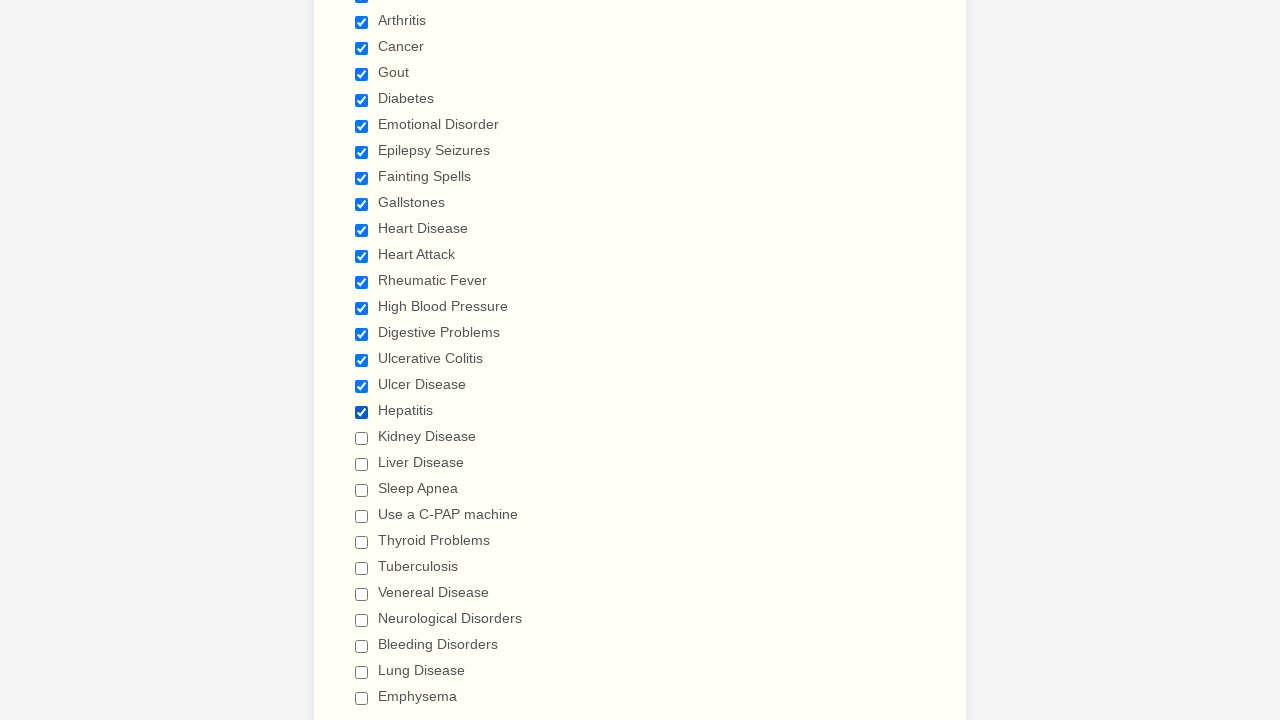

Clicked checkbox at index 18 to select it at (362, 438) on div.form-single-column input[type='checkbox'] >> nth=18
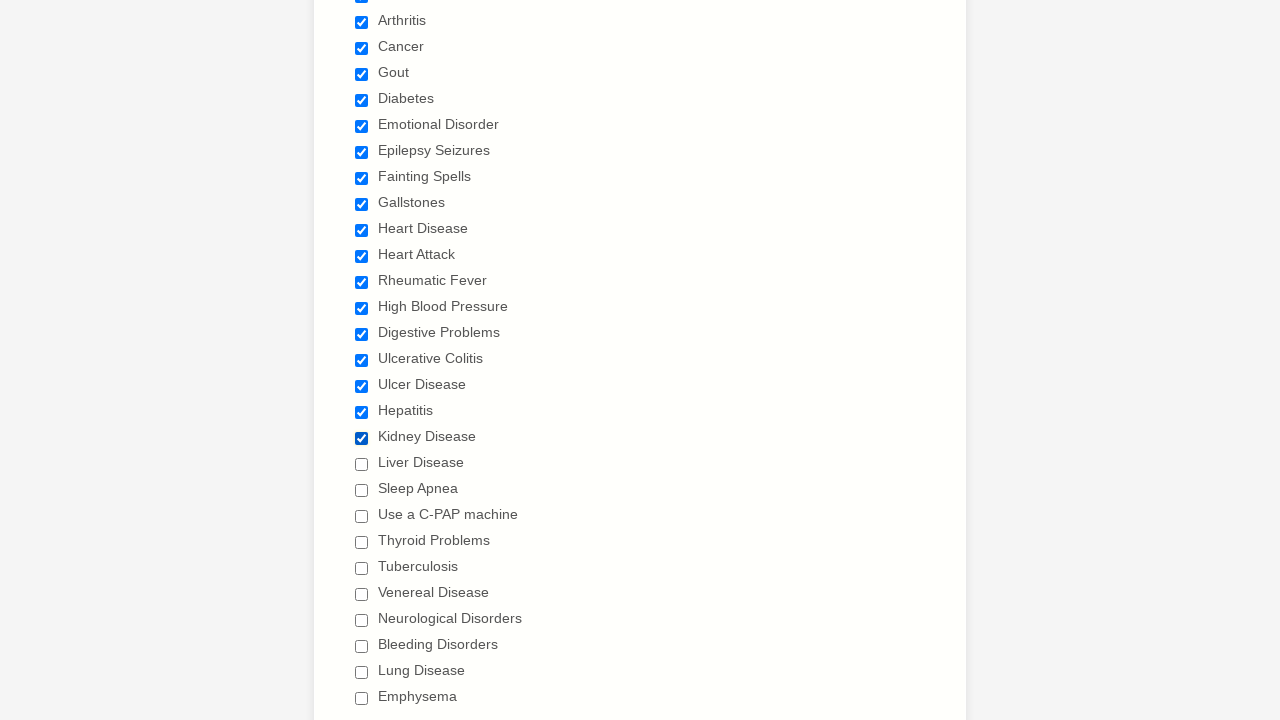

Clicked checkbox at index 19 to select it at (362, 464) on div.form-single-column input[type='checkbox'] >> nth=19
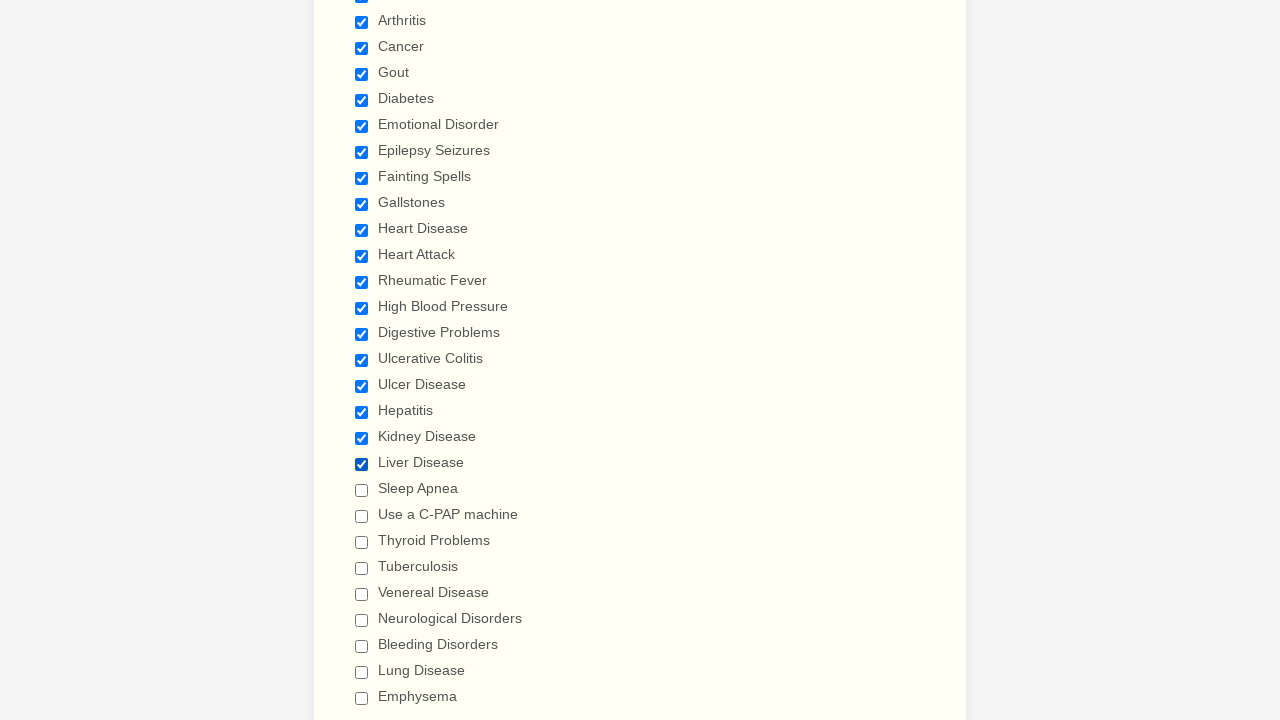

Clicked checkbox at index 20 to select it at (362, 490) on div.form-single-column input[type='checkbox'] >> nth=20
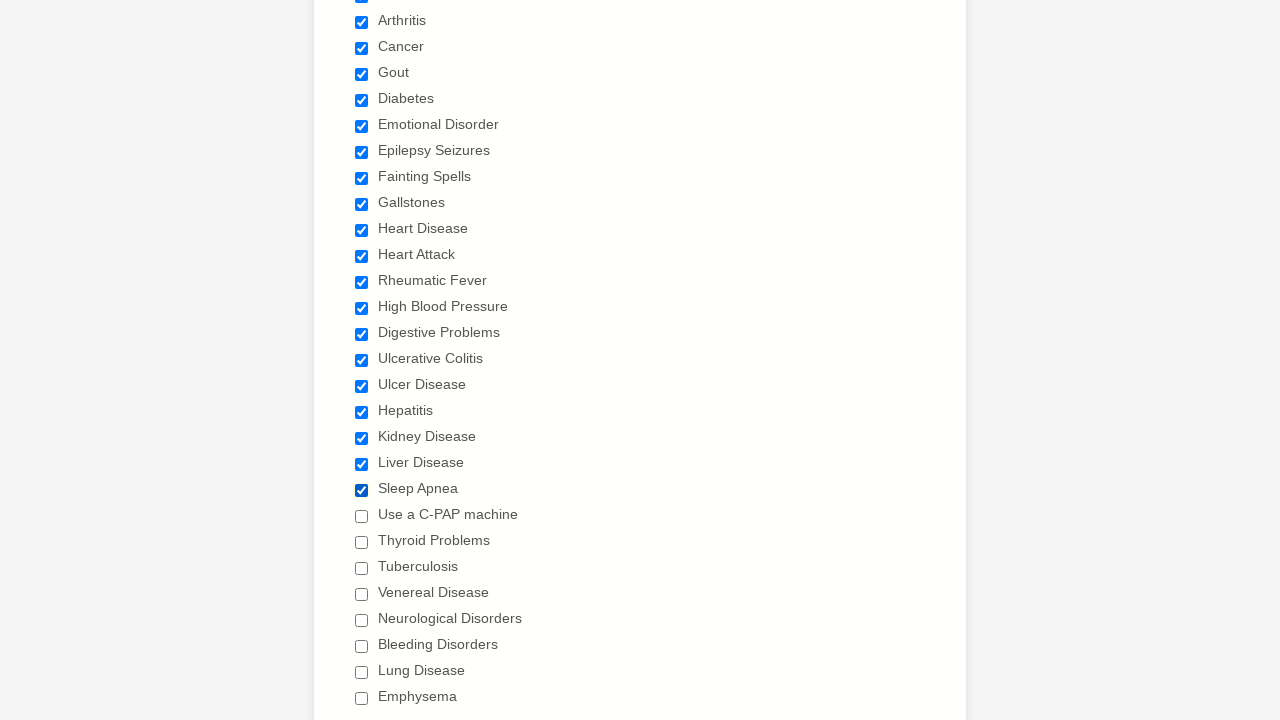

Clicked checkbox at index 21 to select it at (362, 516) on div.form-single-column input[type='checkbox'] >> nth=21
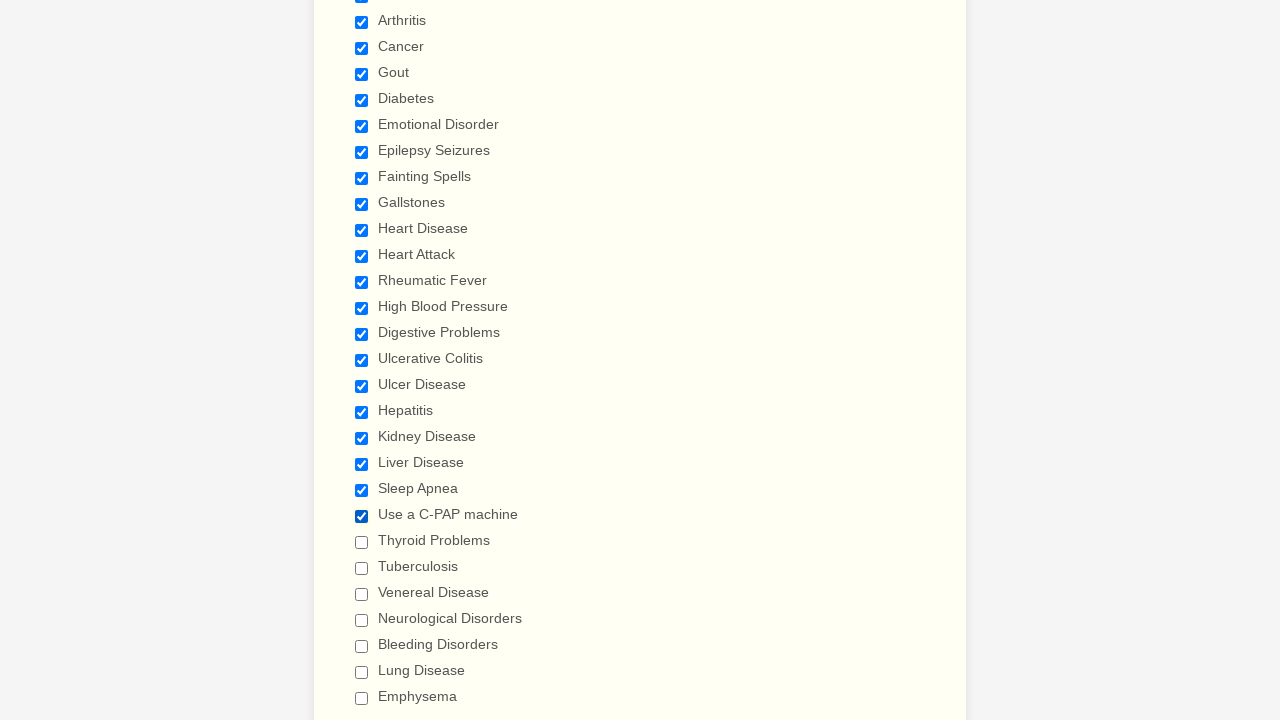

Clicked checkbox at index 22 to select it at (362, 542) on div.form-single-column input[type='checkbox'] >> nth=22
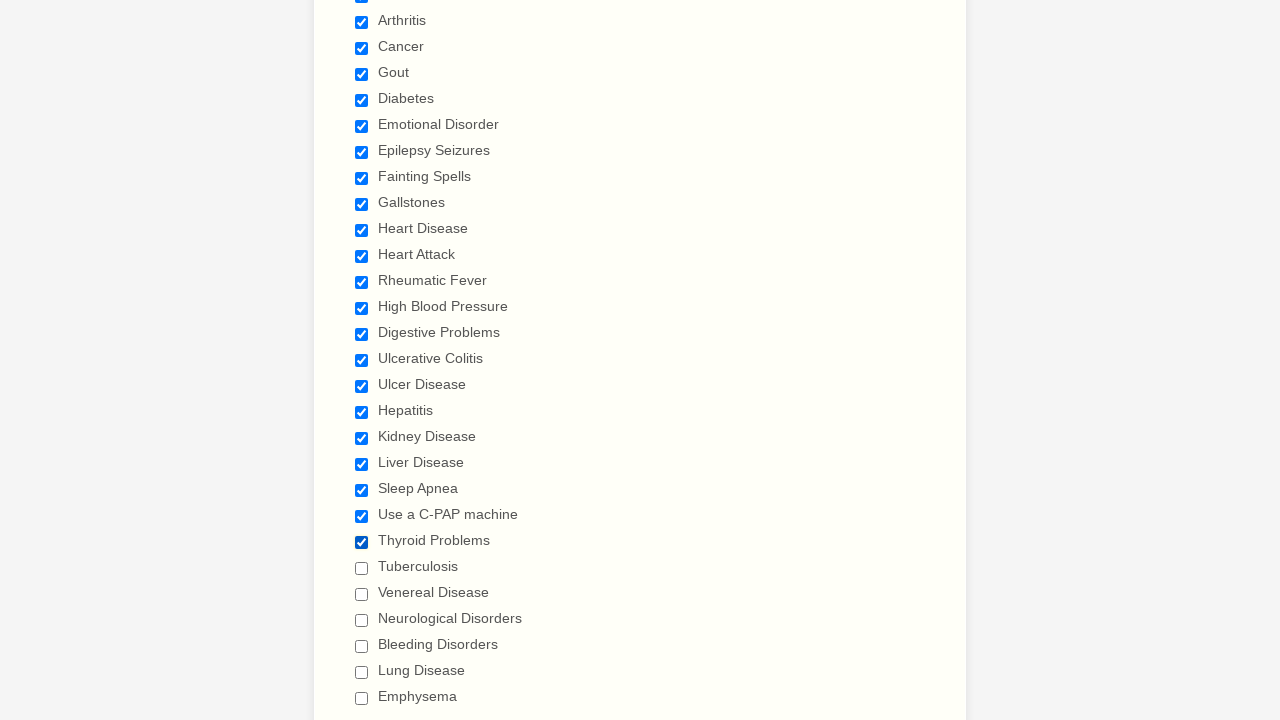

Clicked checkbox at index 23 to select it at (362, 568) on div.form-single-column input[type='checkbox'] >> nth=23
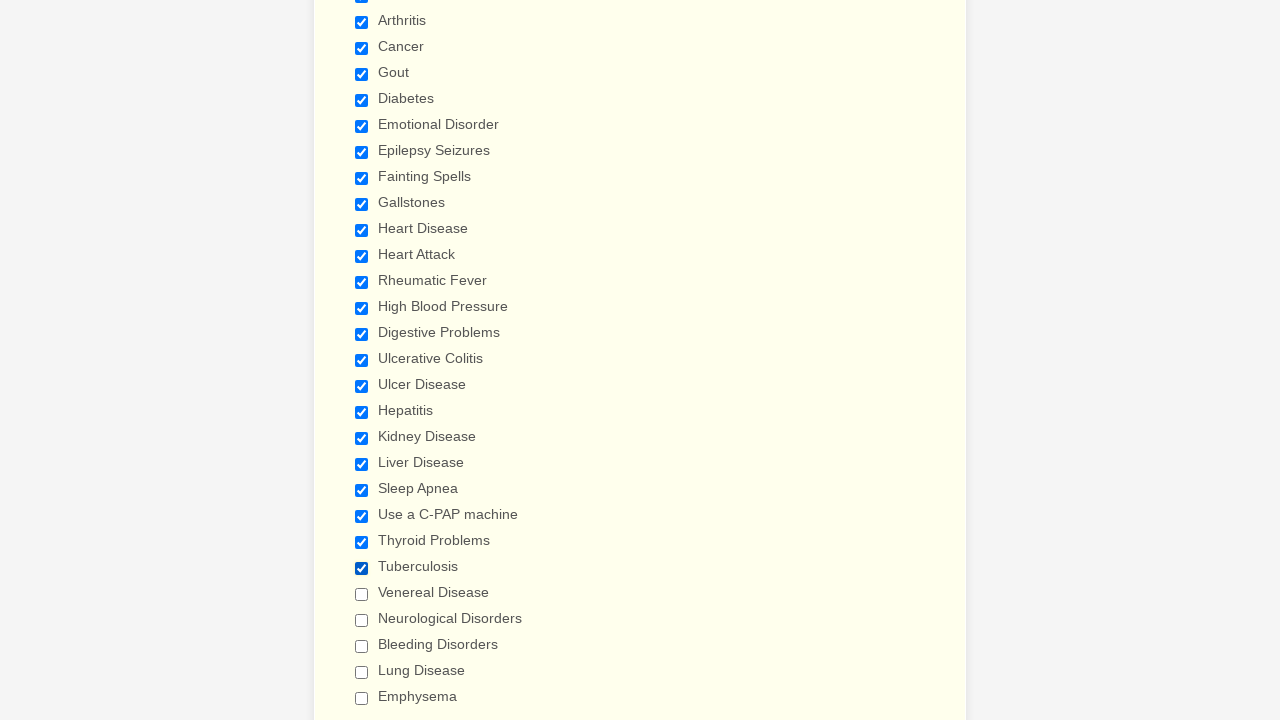

Clicked checkbox at index 24 to select it at (362, 594) on div.form-single-column input[type='checkbox'] >> nth=24
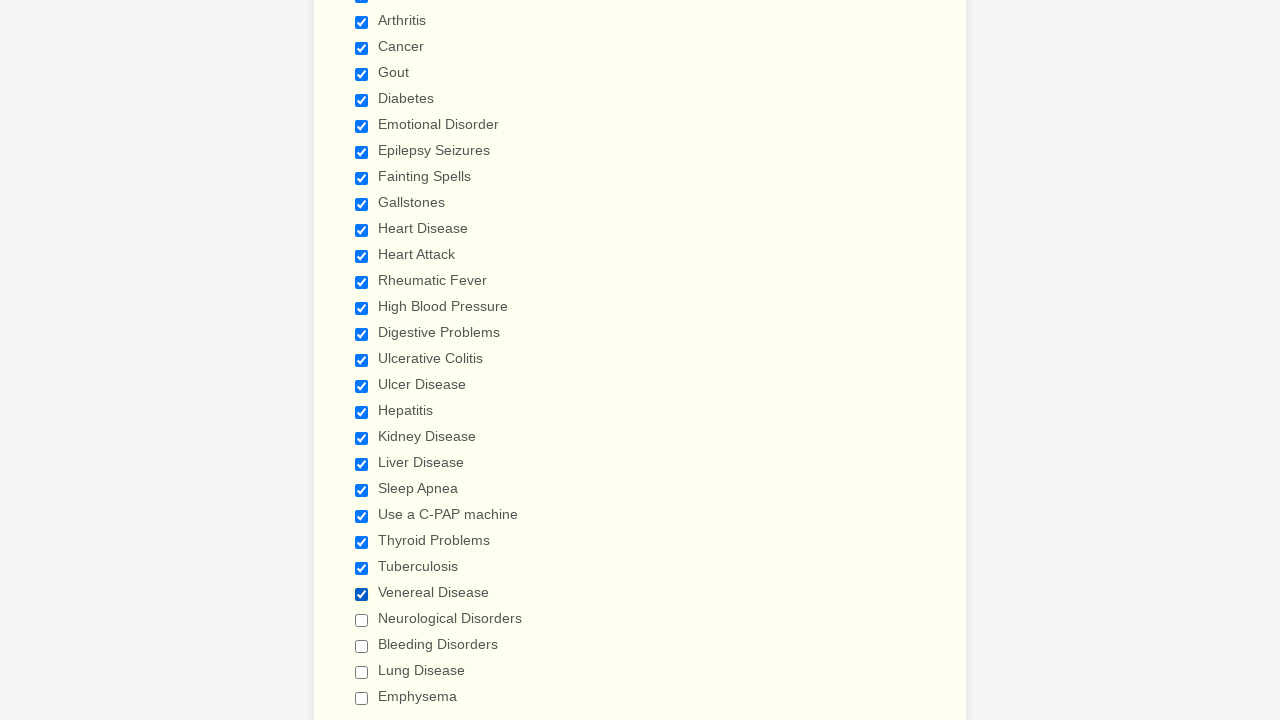

Clicked checkbox at index 25 to select it at (362, 620) on div.form-single-column input[type='checkbox'] >> nth=25
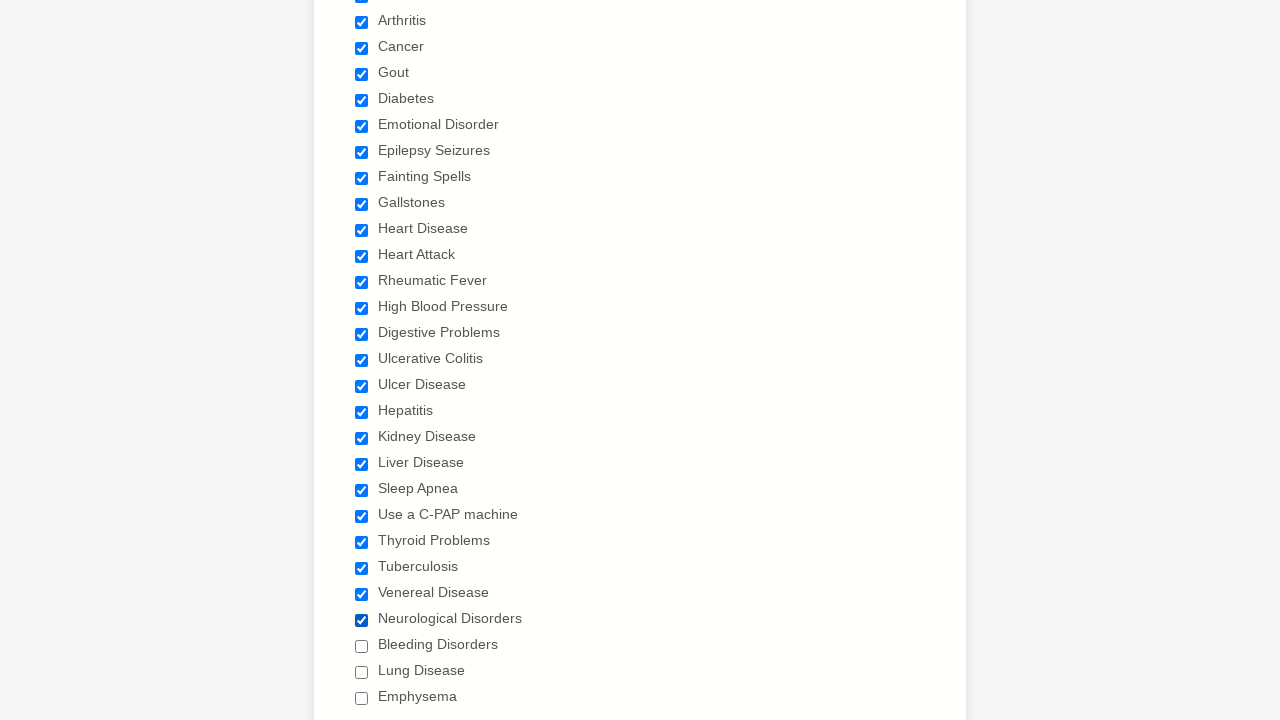

Clicked checkbox at index 26 to select it at (362, 646) on div.form-single-column input[type='checkbox'] >> nth=26
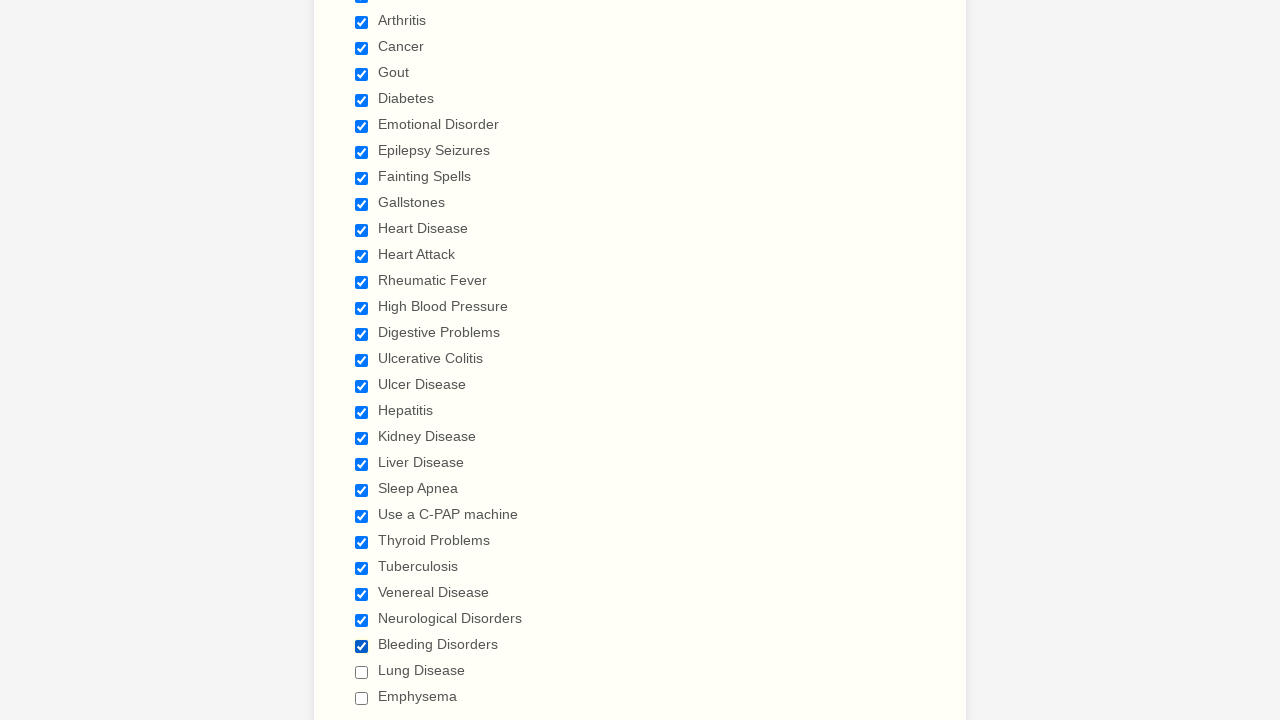

Clicked checkbox at index 27 to select it at (362, 672) on div.form-single-column input[type='checkbox'] >> nth=27
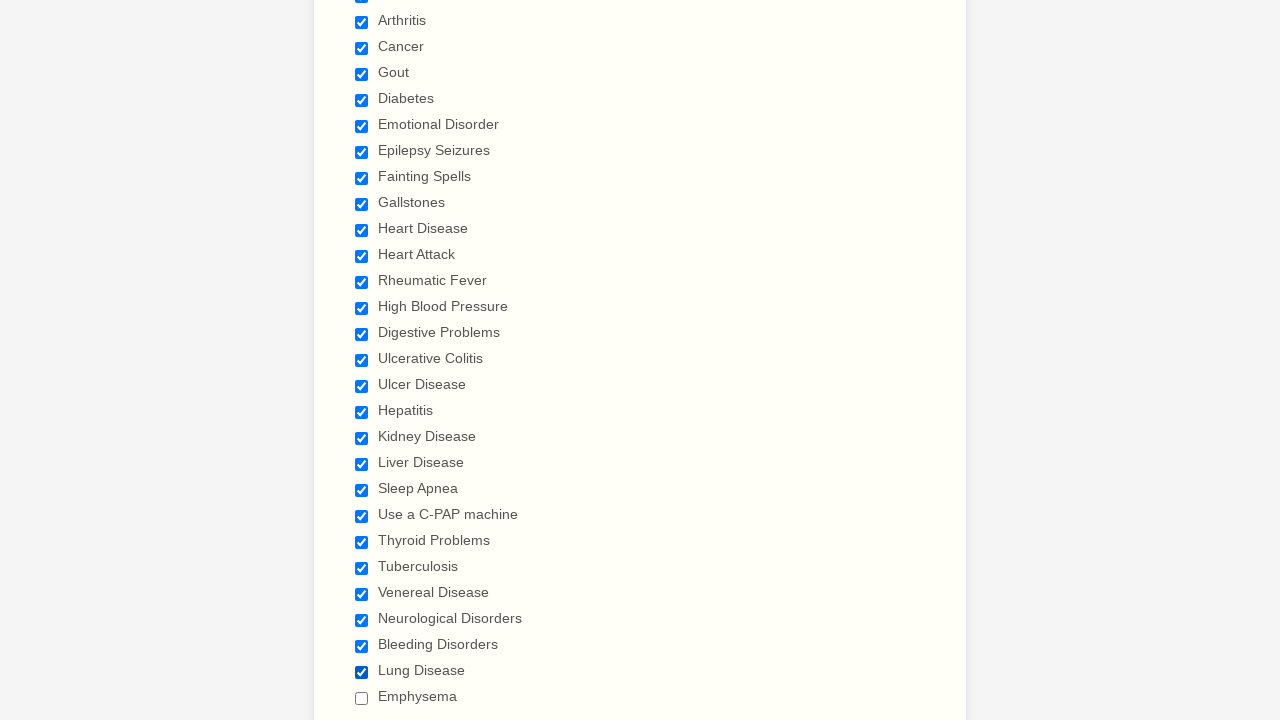

Clicked checkbox at index 28 to select it at (362, 698) on div.form-single-column input[type='checkbox'] >> nth=28
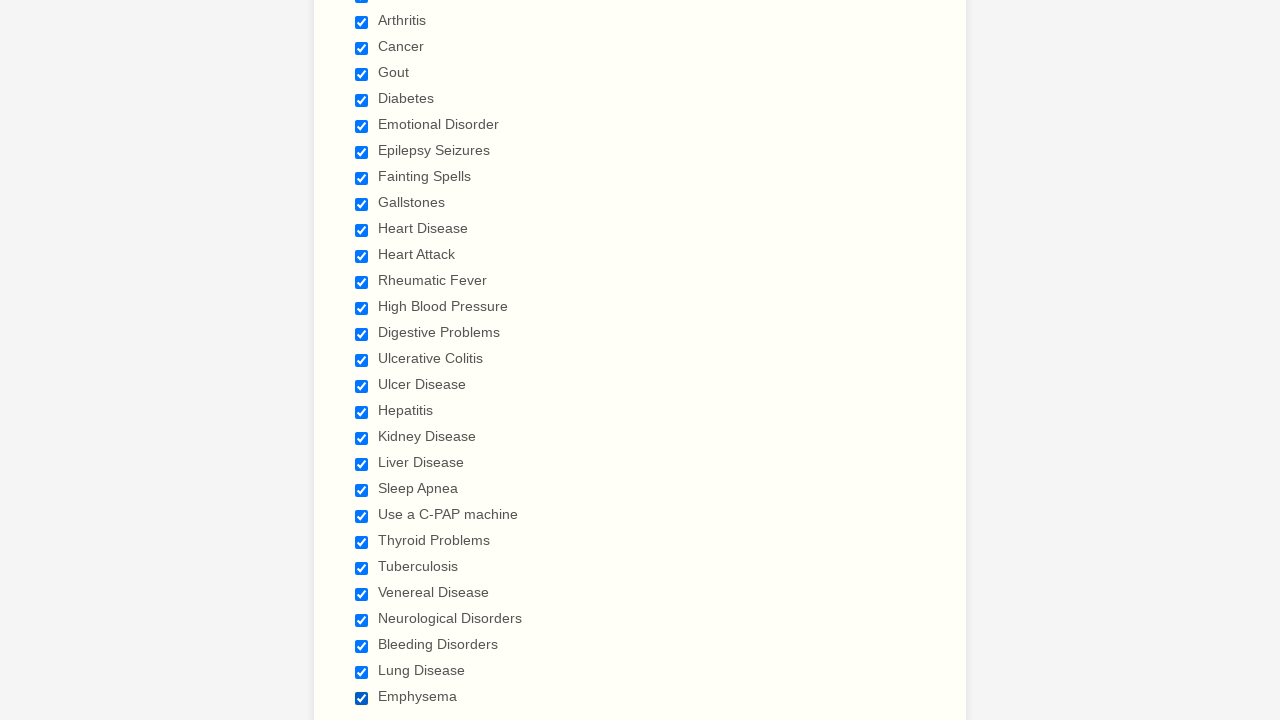

Verified all checkboxes are selected
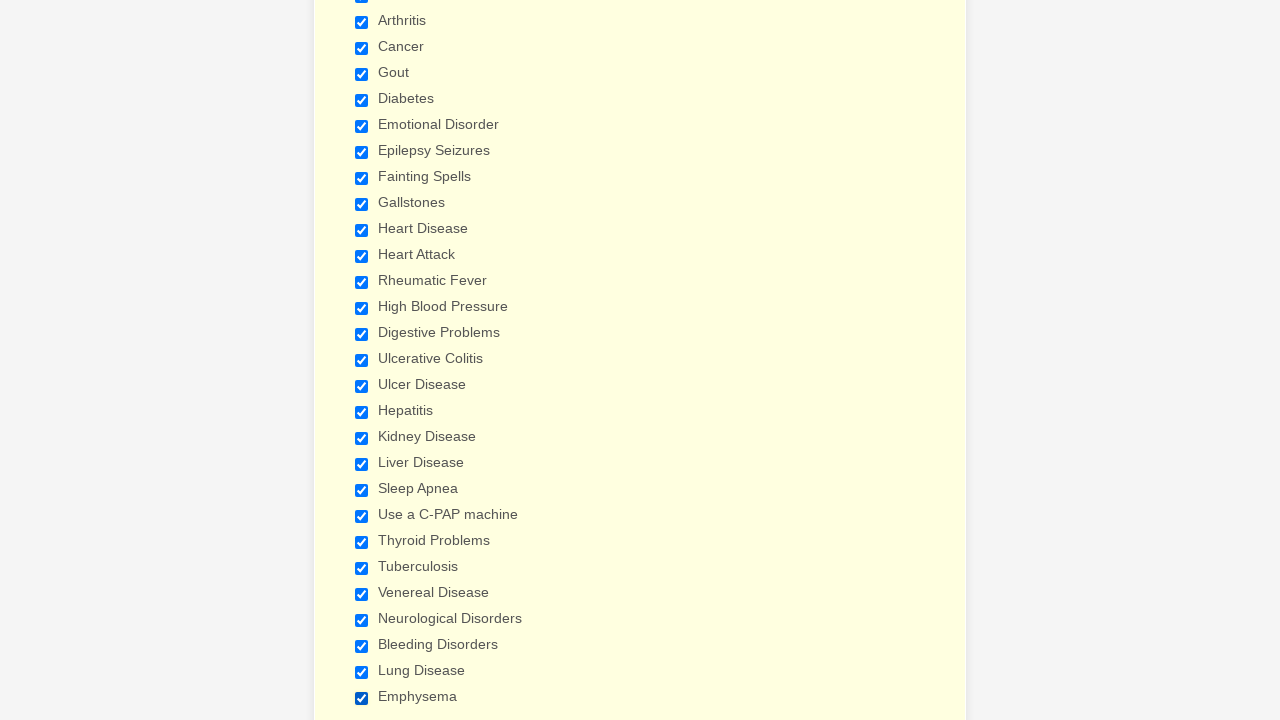

Cleared browser cookies
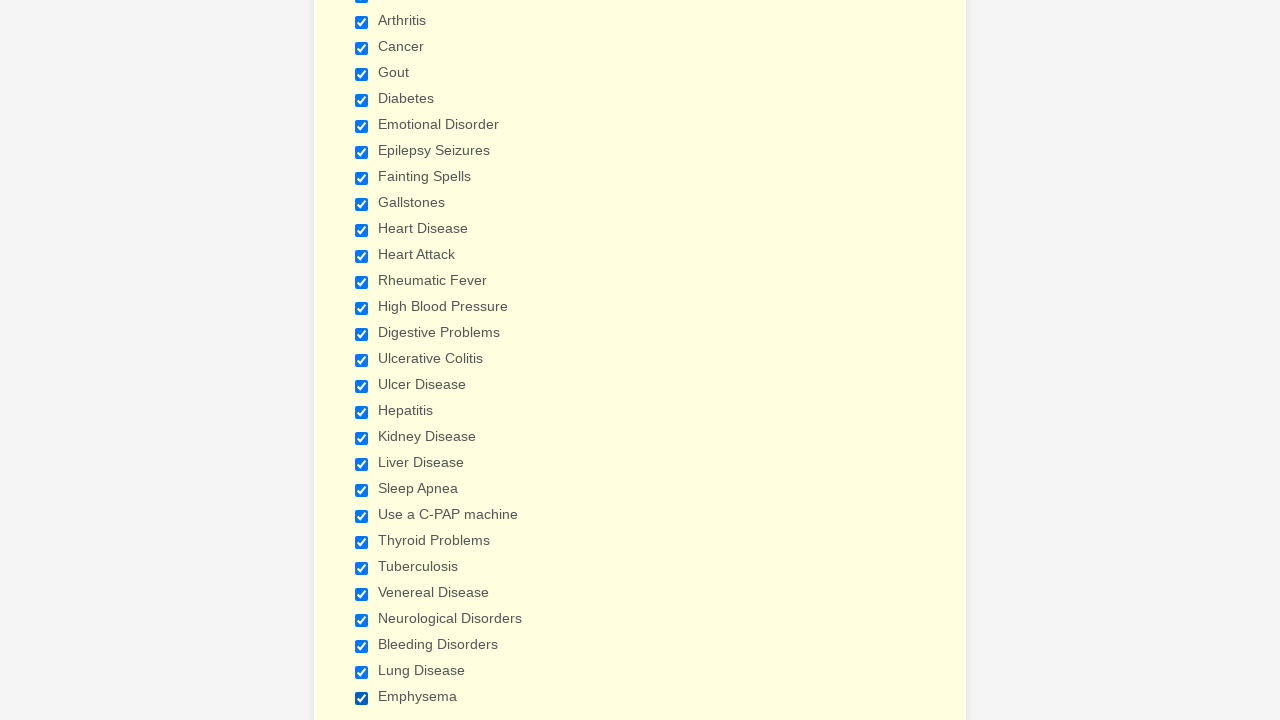

Reloaded page after clearing cookies
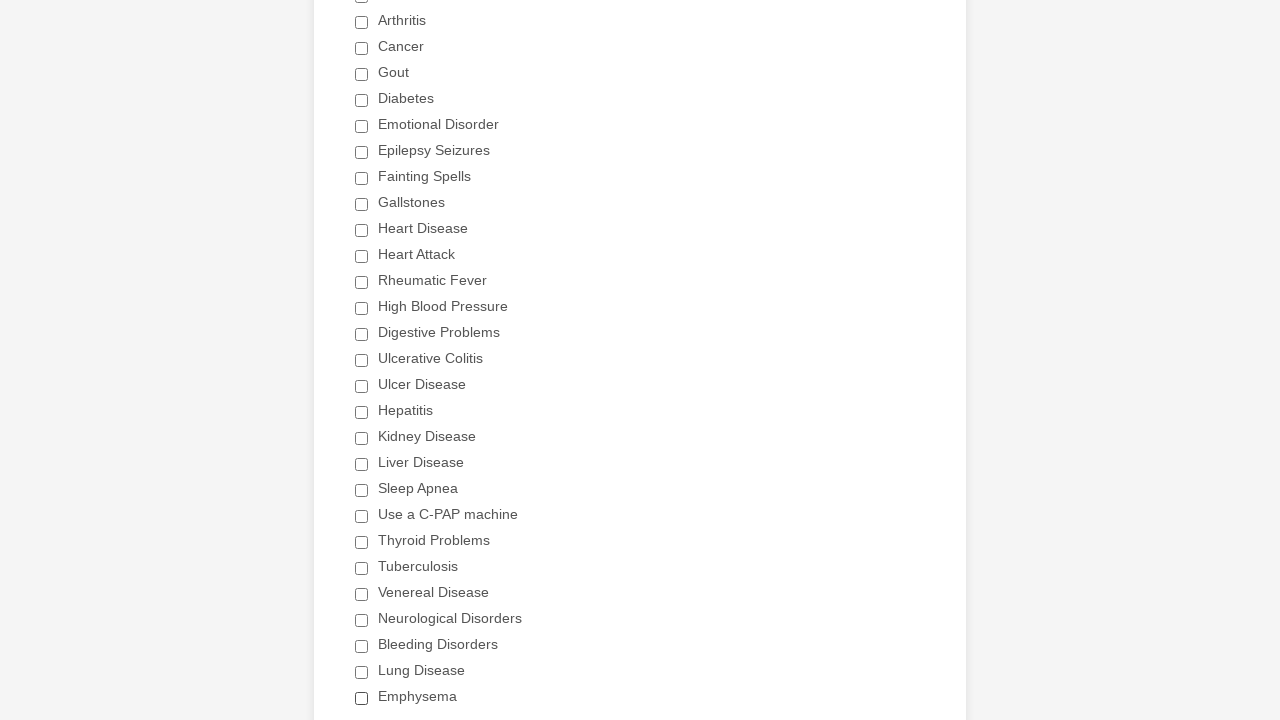

Re-located all checkboxes after page refresh
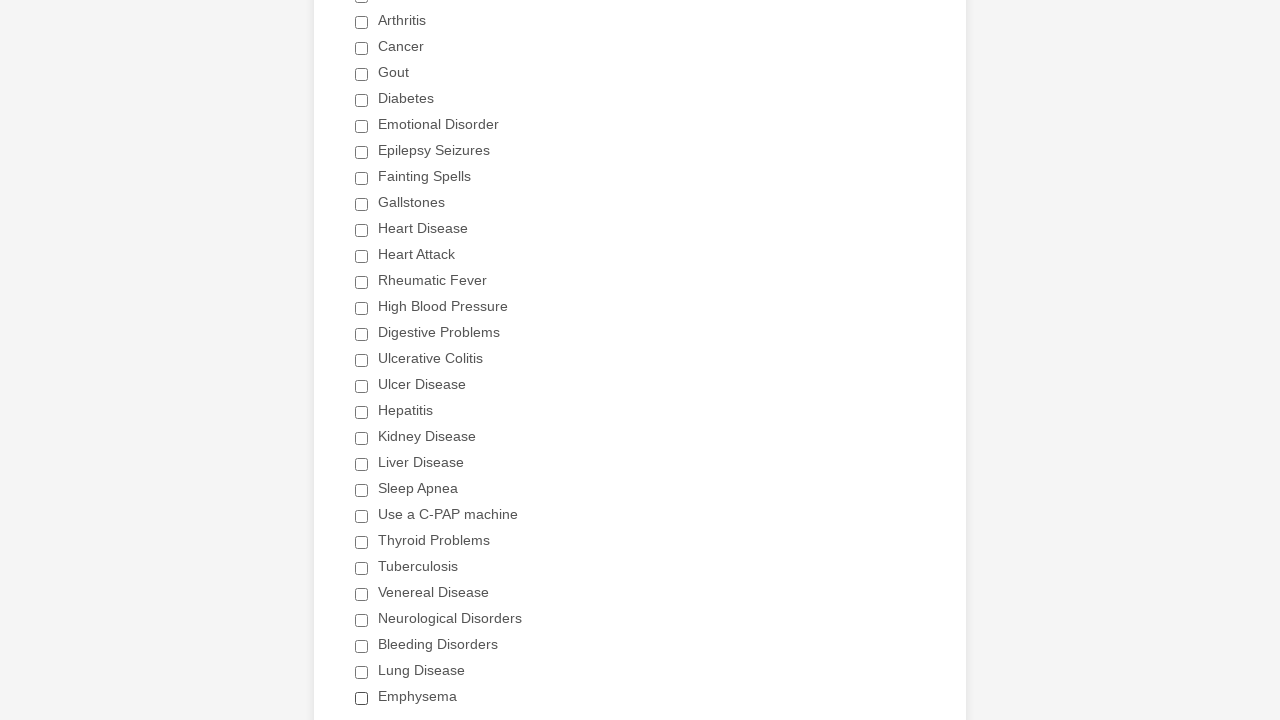

Clicked 'Heart Attack' checkbox to select it at (362, 256) on div.form-single-column input[type='checkbox'] >> nth=11
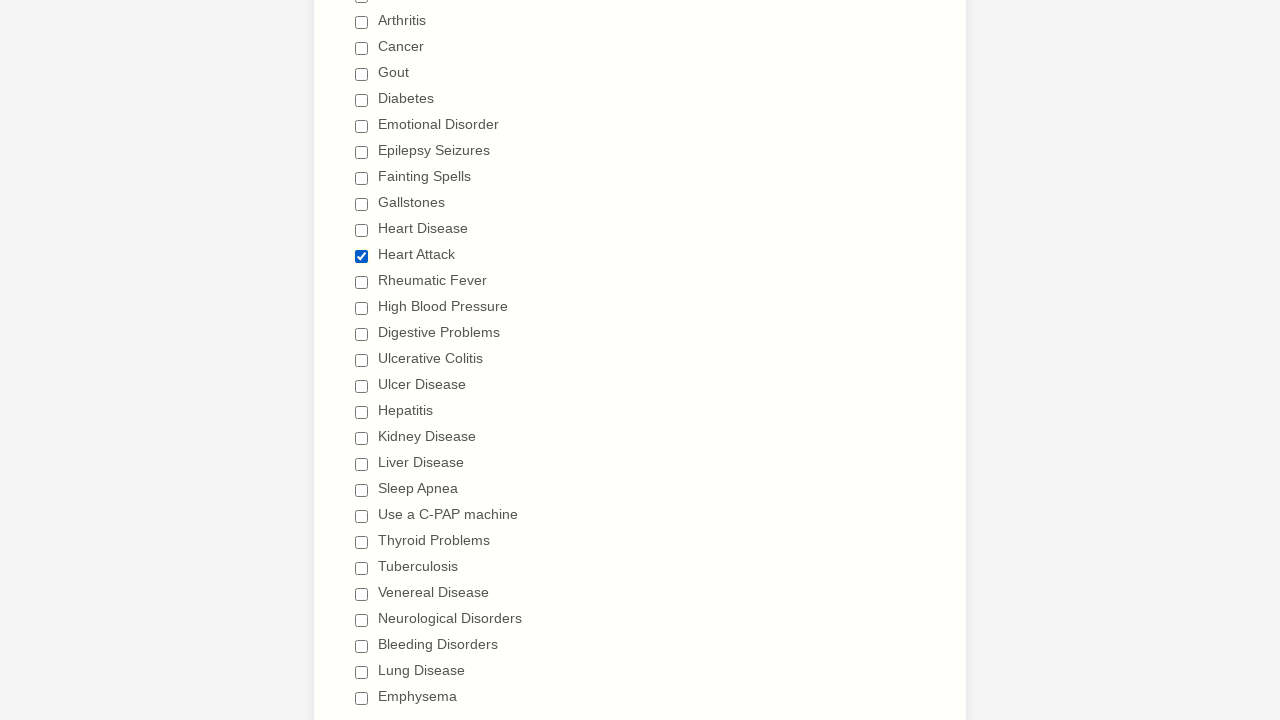

Verified that only 'Heart Attack' checkbox is selected and all others are unselected
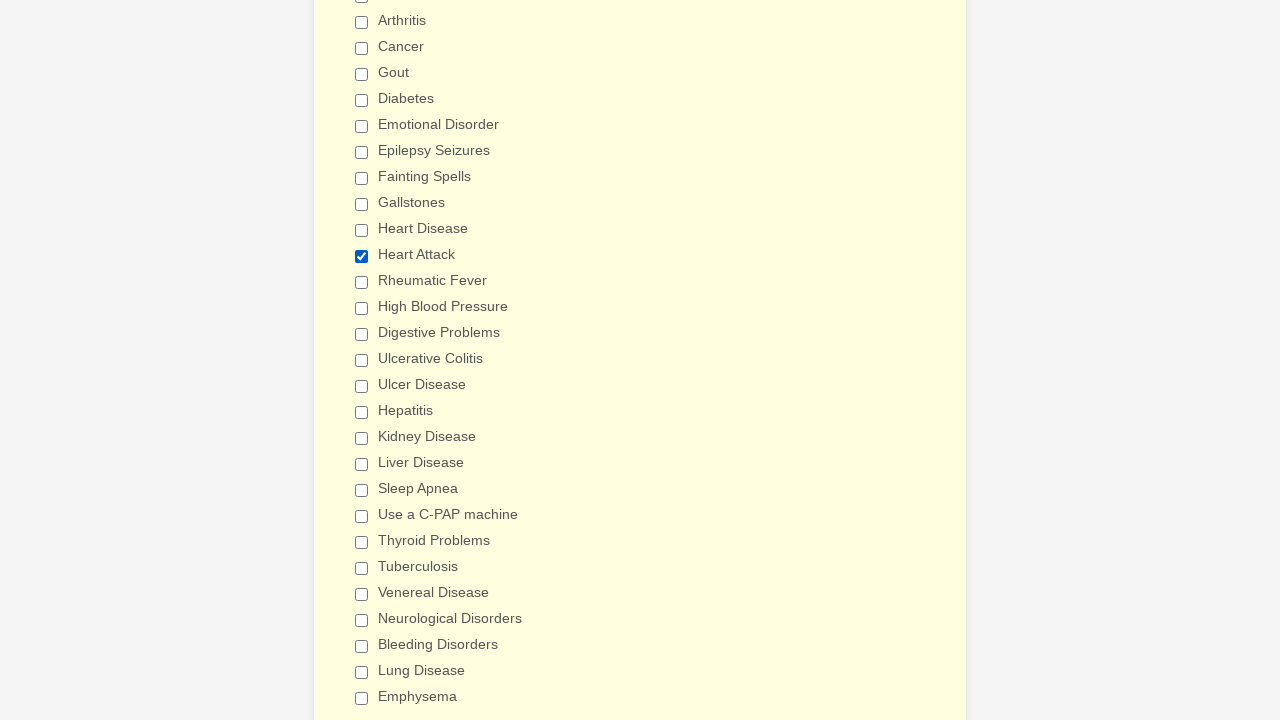

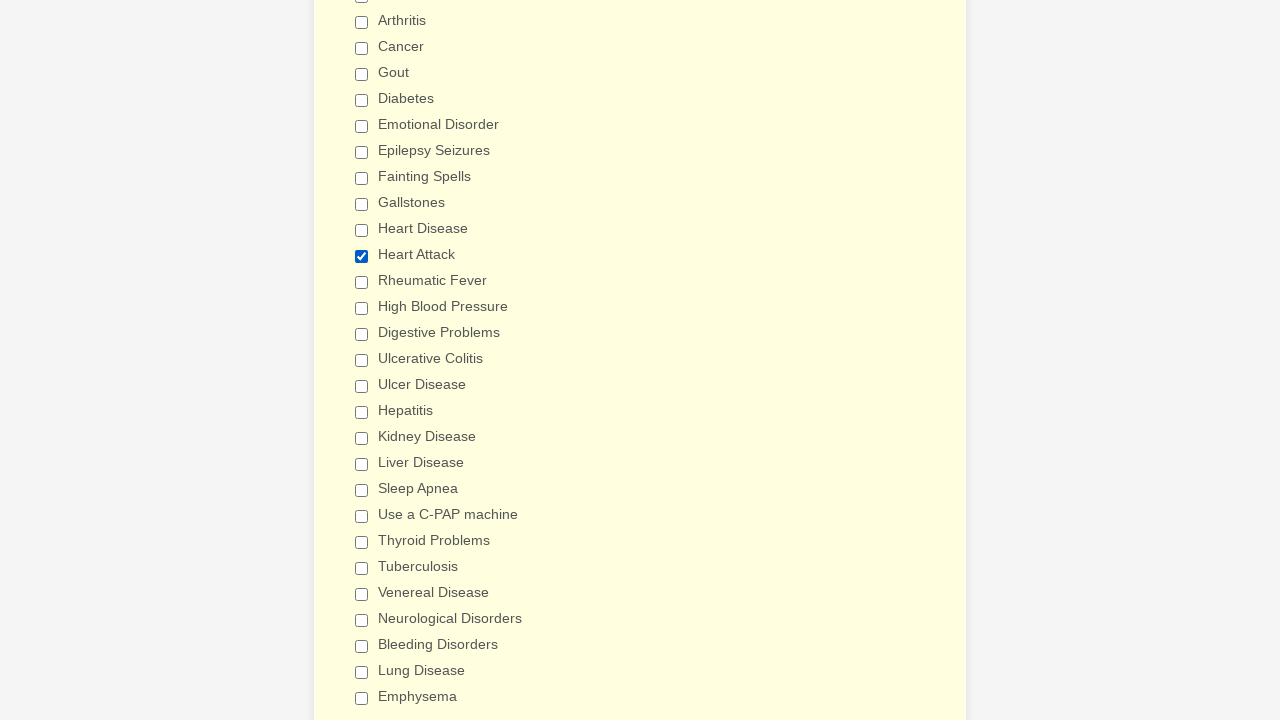